Tests the J-PlatPat patent search functionality by entering a search query, viewing results, and navigating to a patent detail page to verify PDF viewing capability.

Starting URL: https://www.j-platpat.inpit.go.jp/s0100

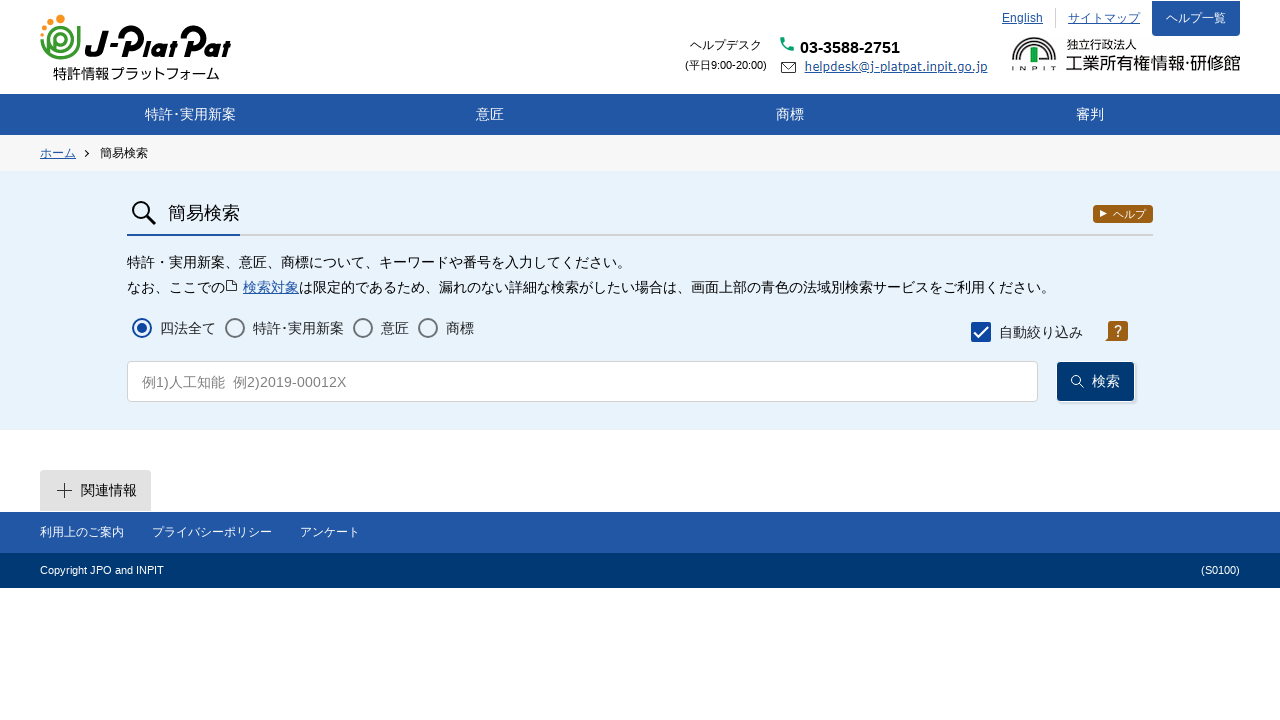

Waited for J-PlatPat page to load (networkidle)
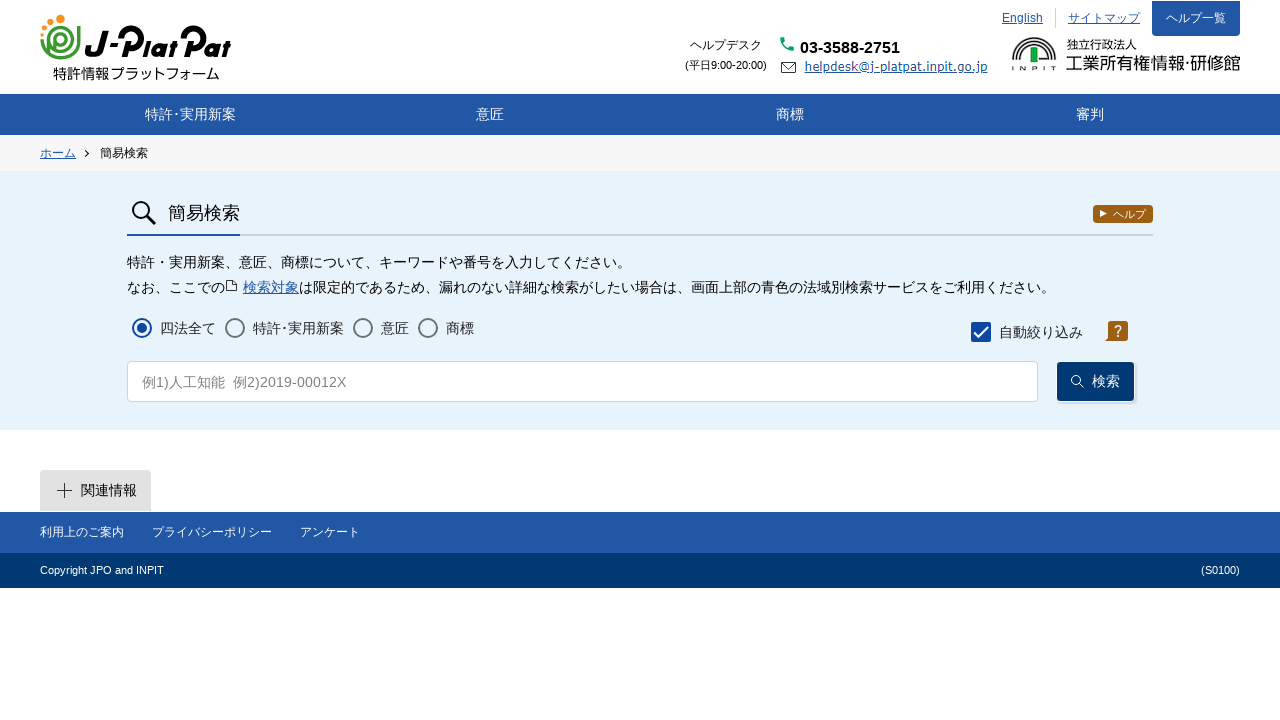

Entered search query '栽培　トマト' in simple search field on #s01_srchCondtn_txtSimpleSearch
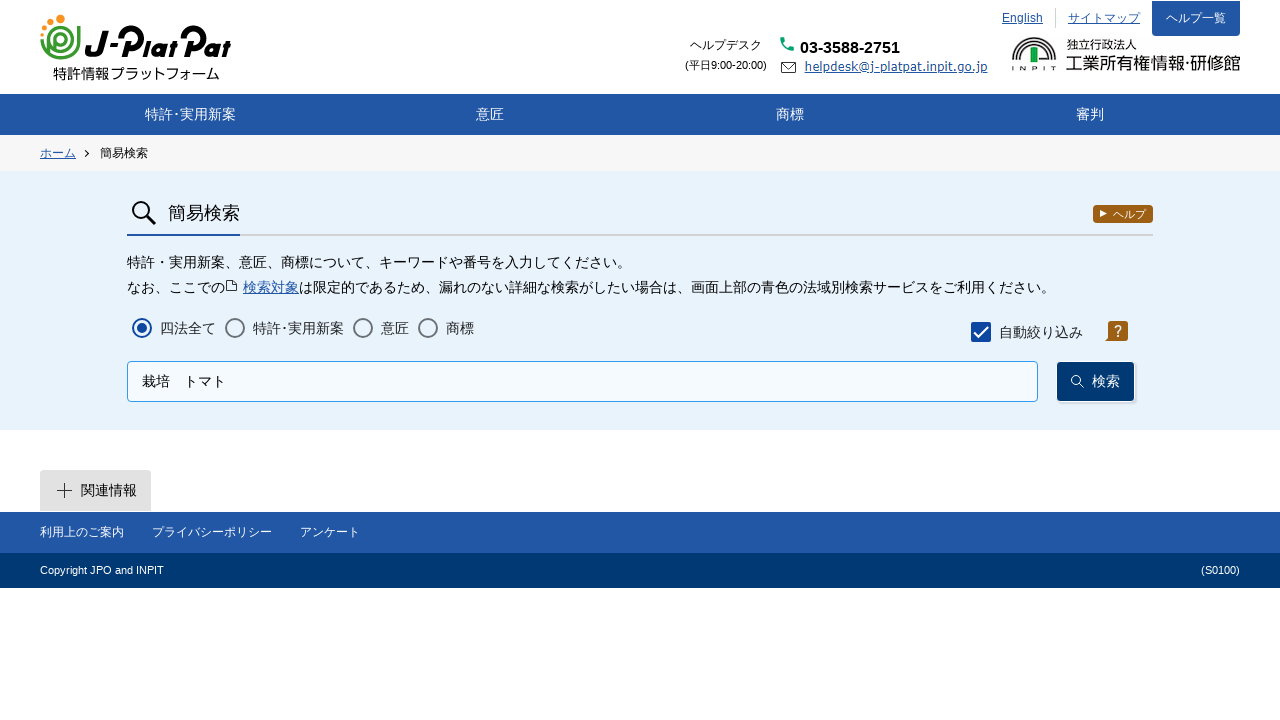

Clicked search button to execute patent search at (1096, 382) on #s01_srchBtn_btnSearch
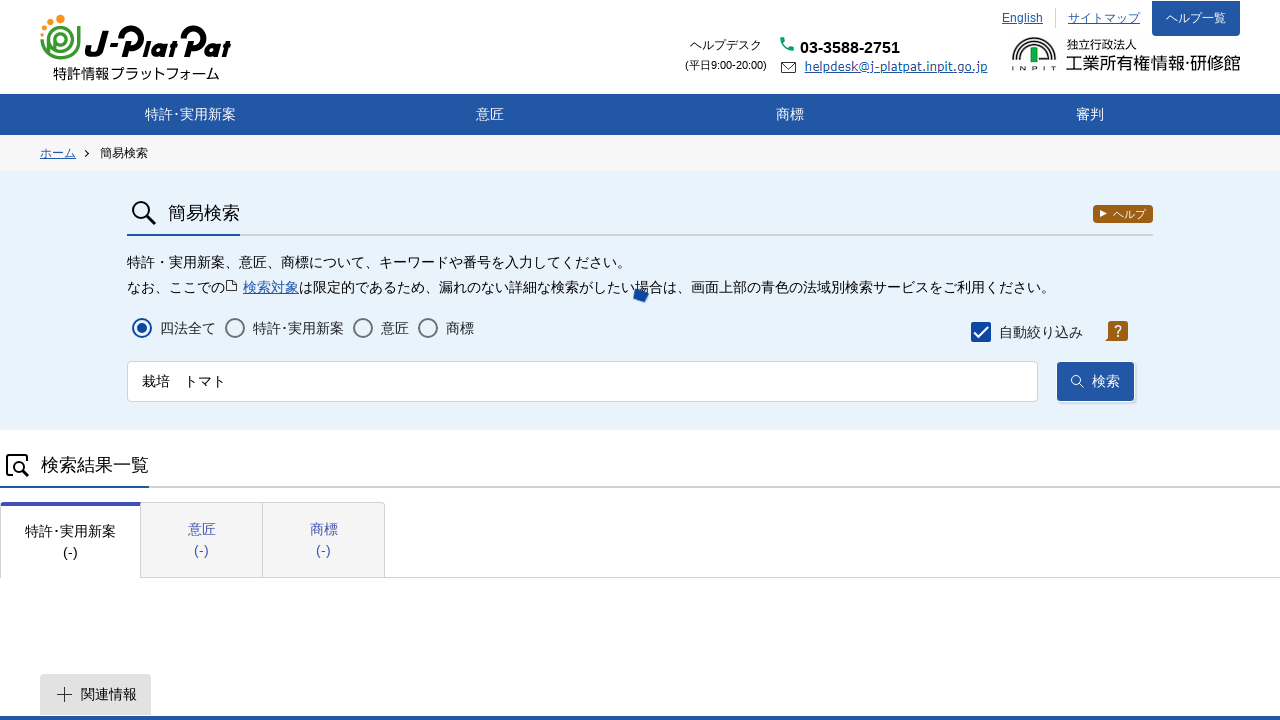

Search results loaded - results table appeared
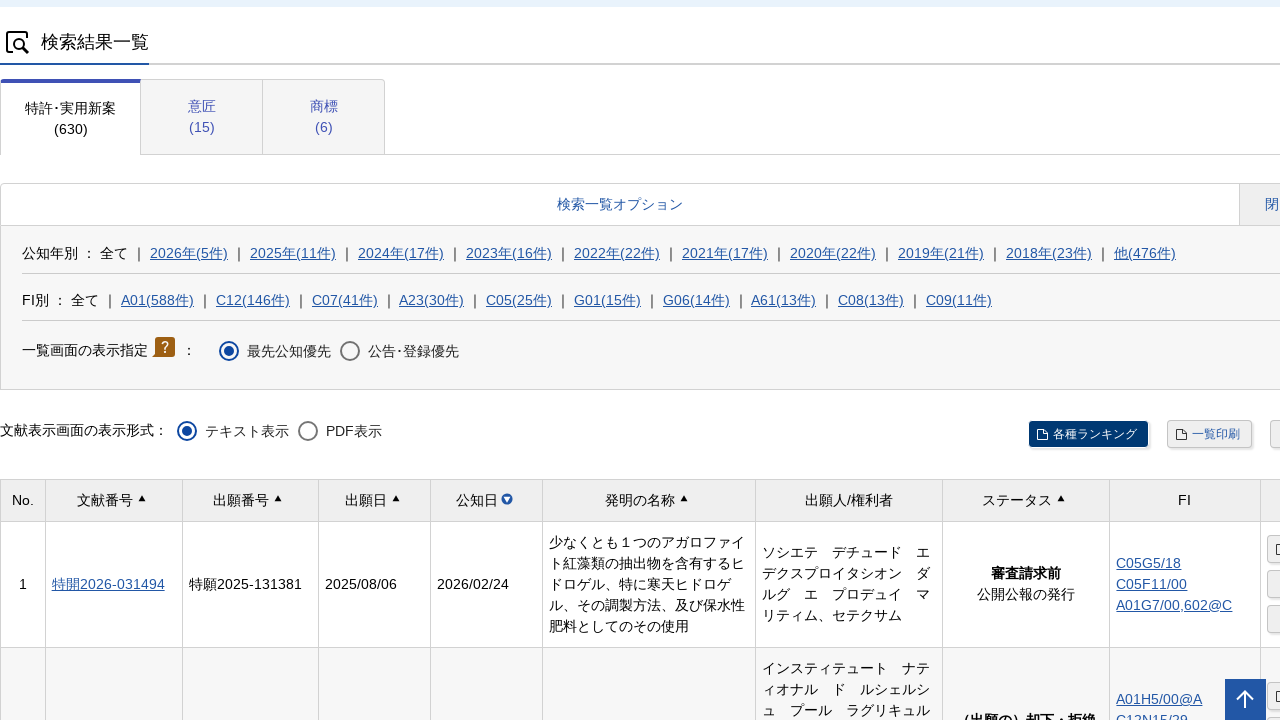

Scrolled down to load additional patent results
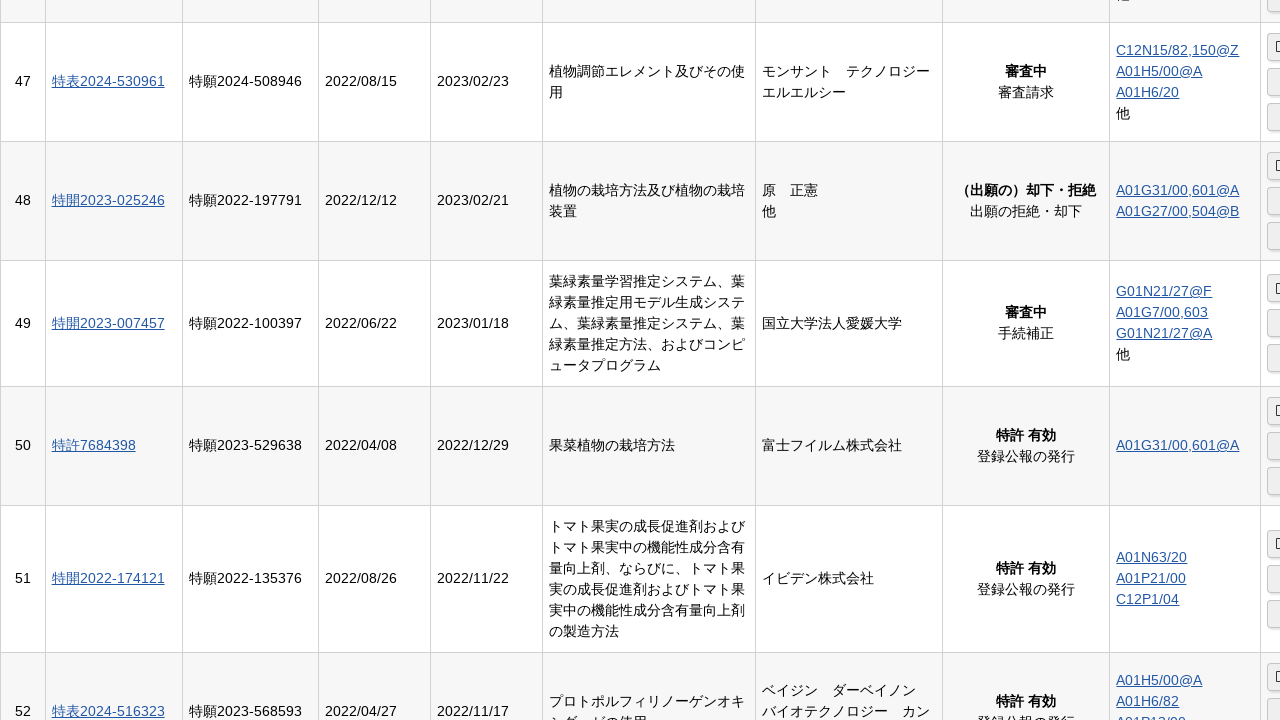

Waited 3 seconds for results to render after scroll
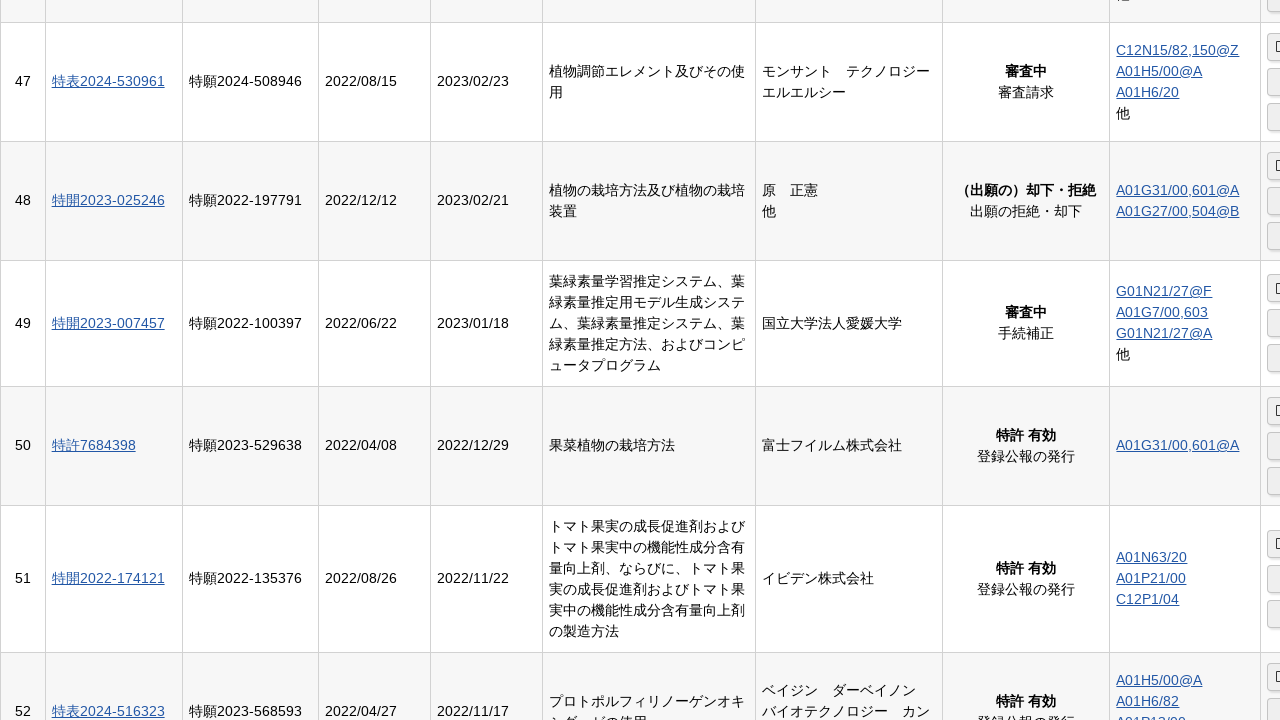

Scrolled down to load additional patent results
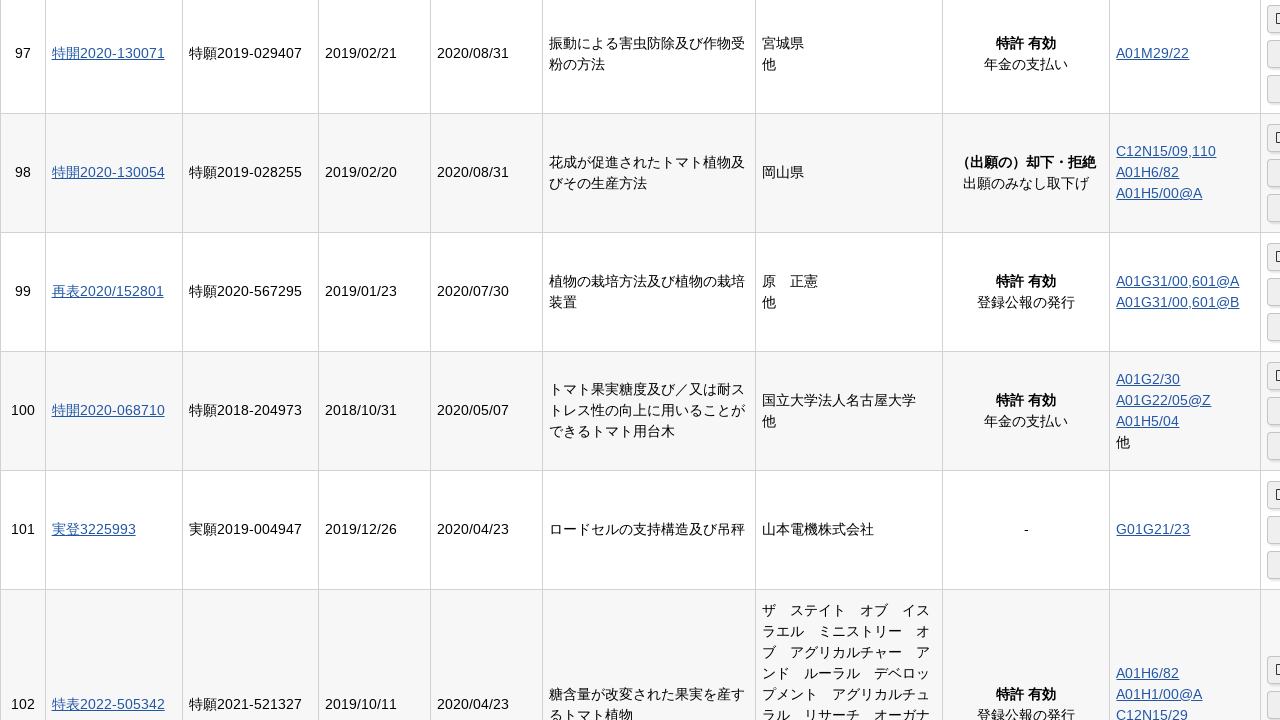

Waited 3 seconds for results to render after scroll
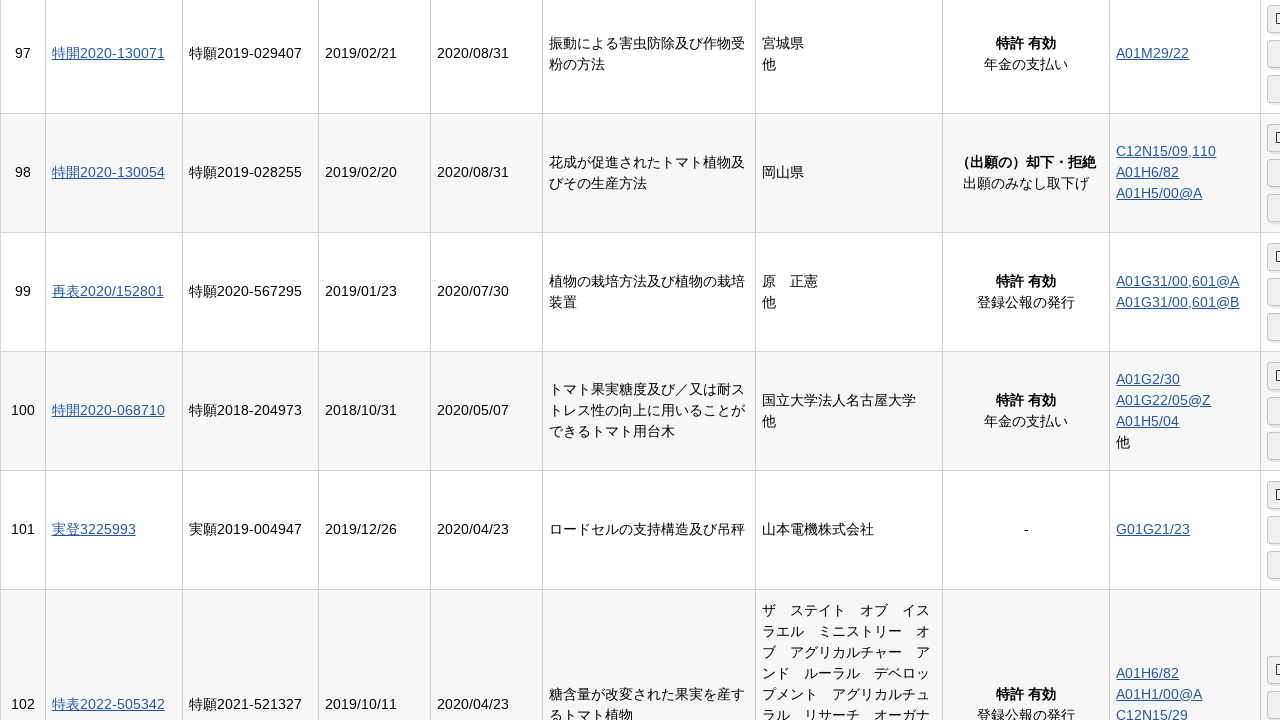

Scrolled down to load additional patent results
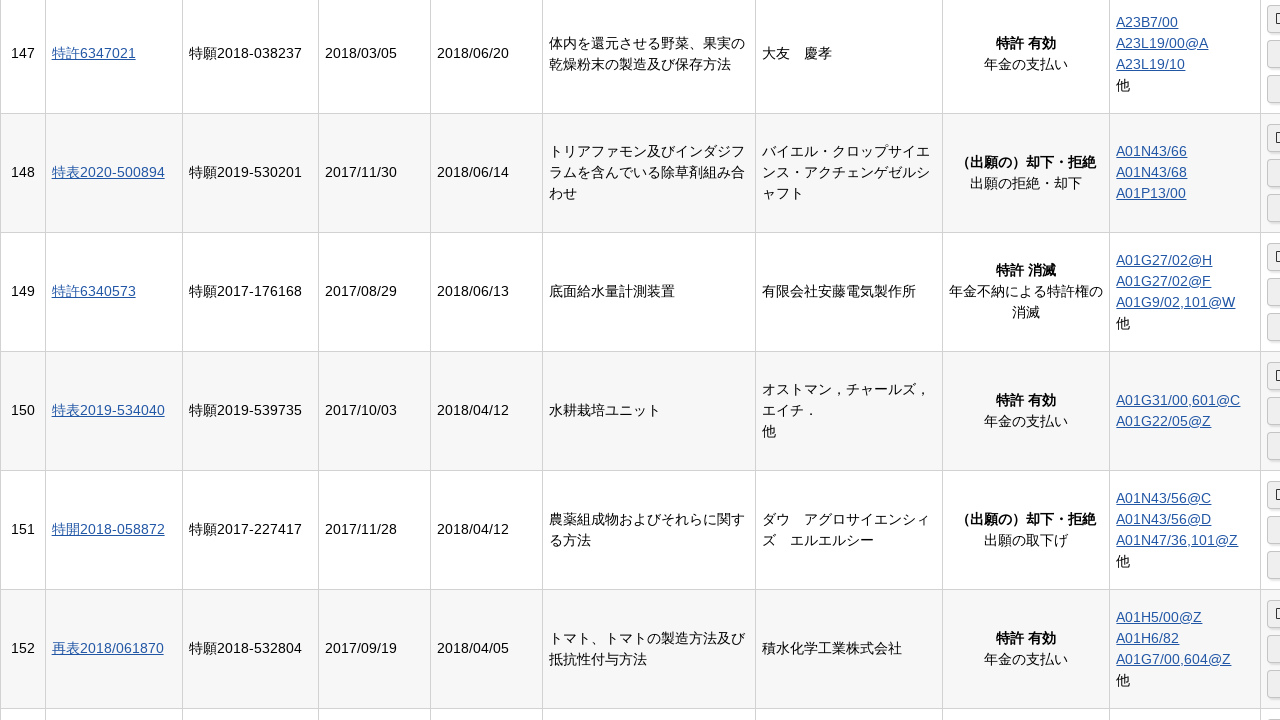

Waited 3 seconds for results to render after scroll
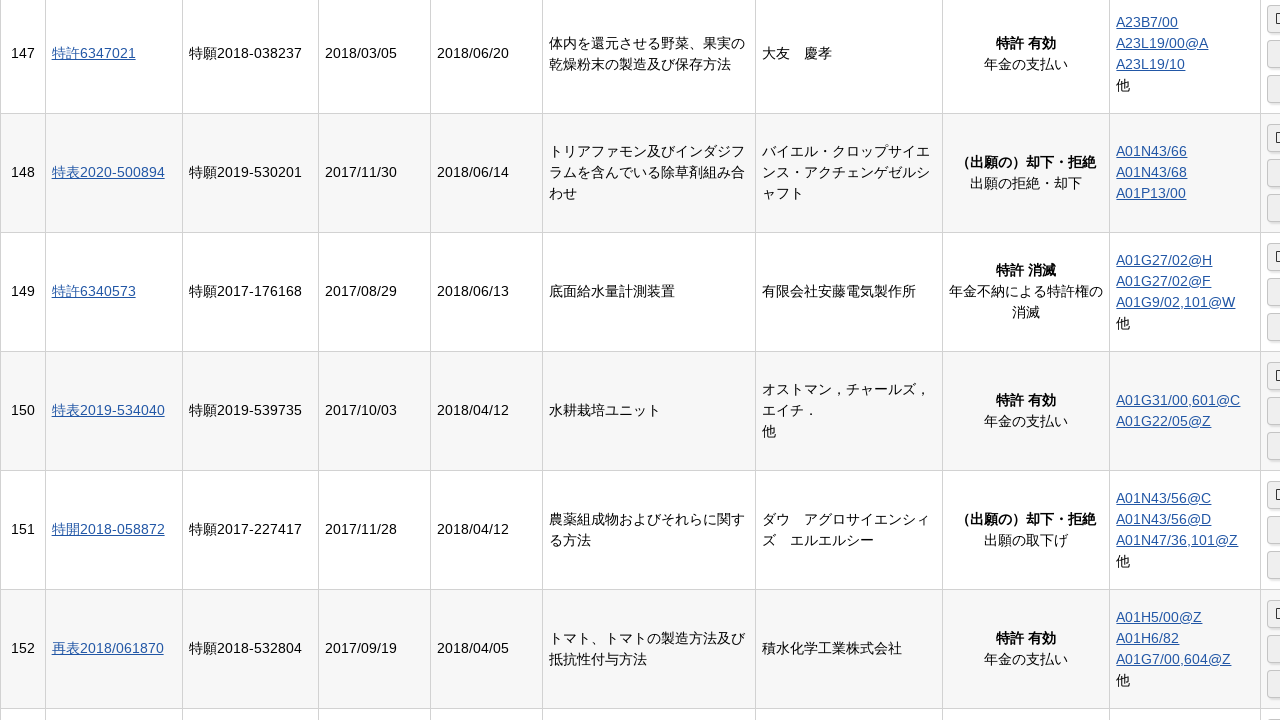

Scrolled down to load additional patent results
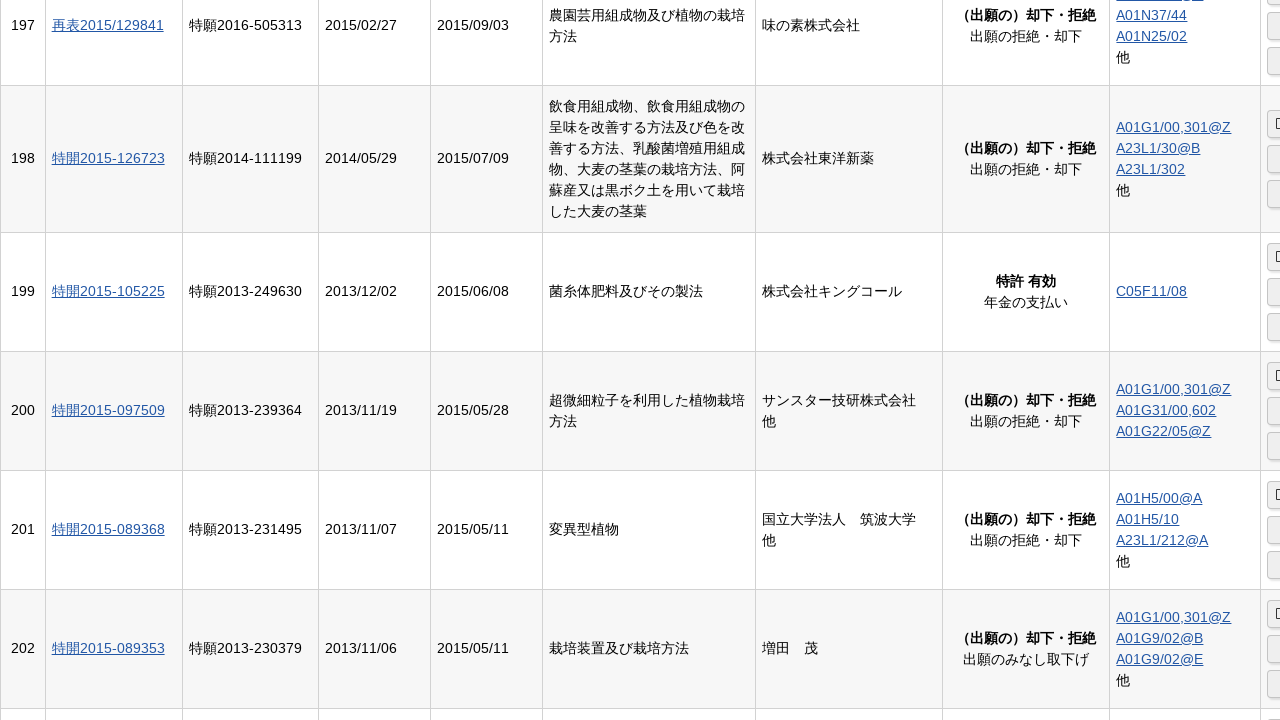

Waited 3 seconds for results to render after scroll
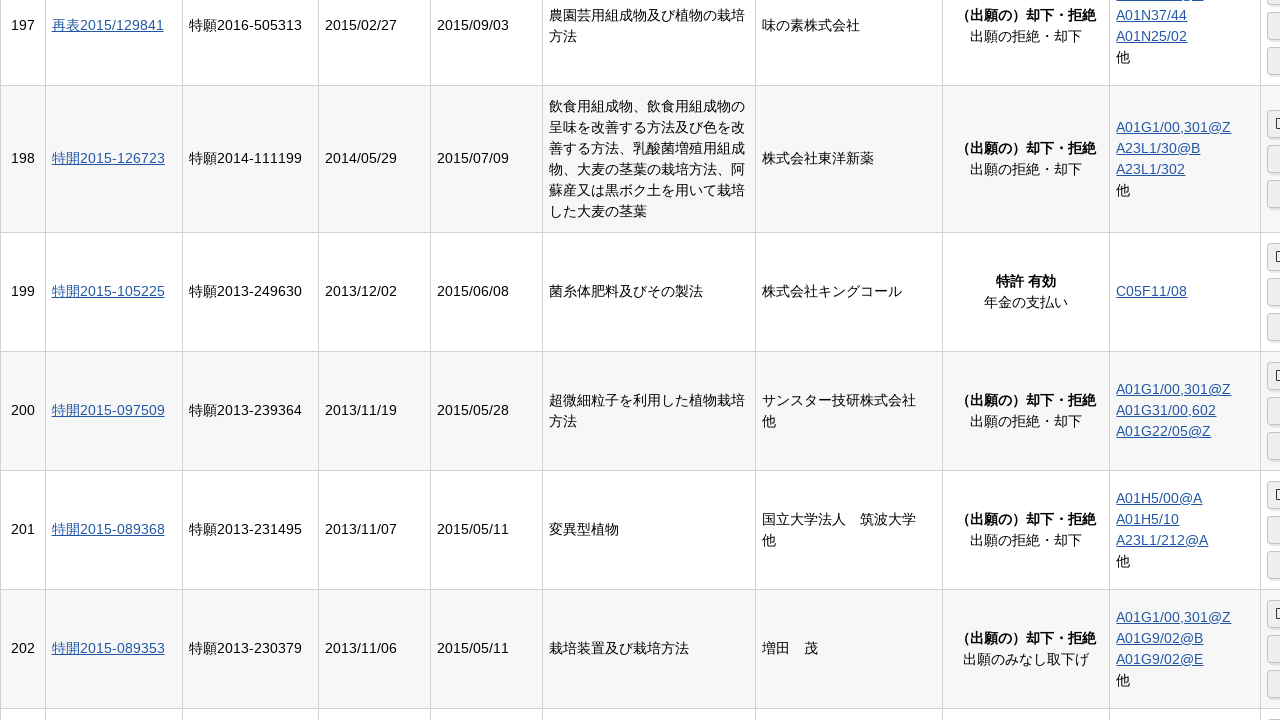

Scrolled down to load additional patent results
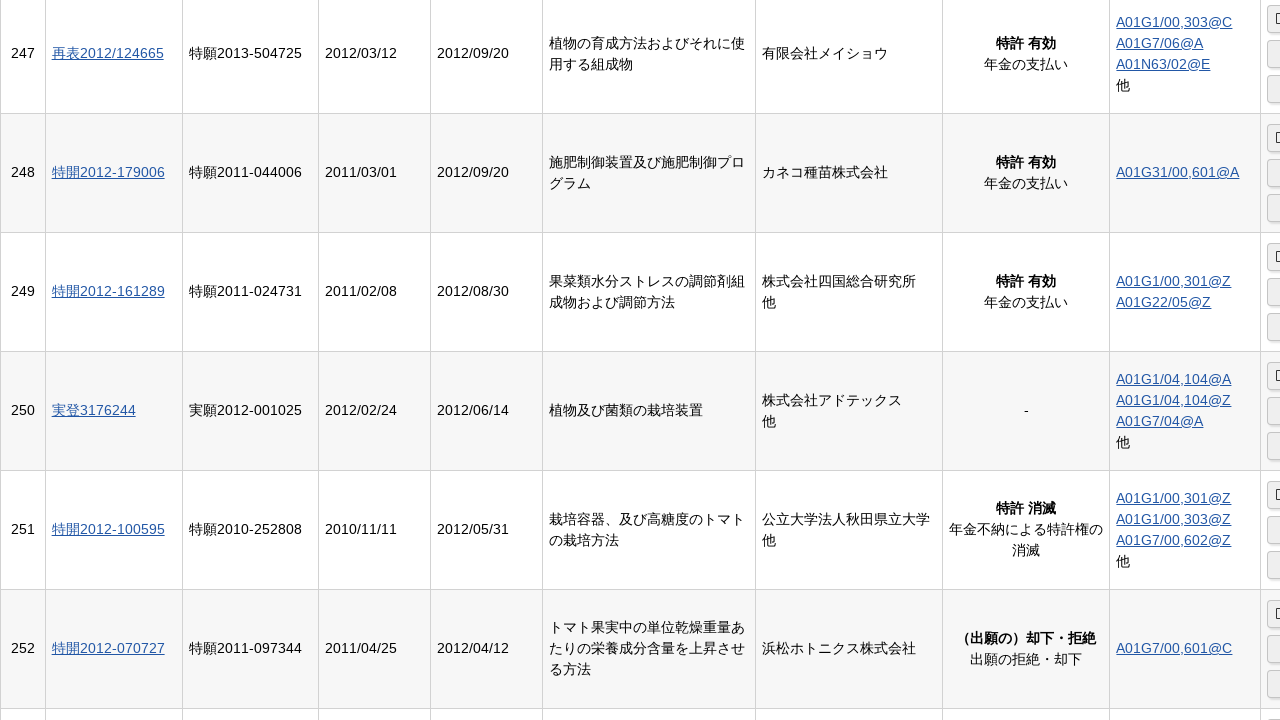

Waited 3 seconds for results to render after scroll
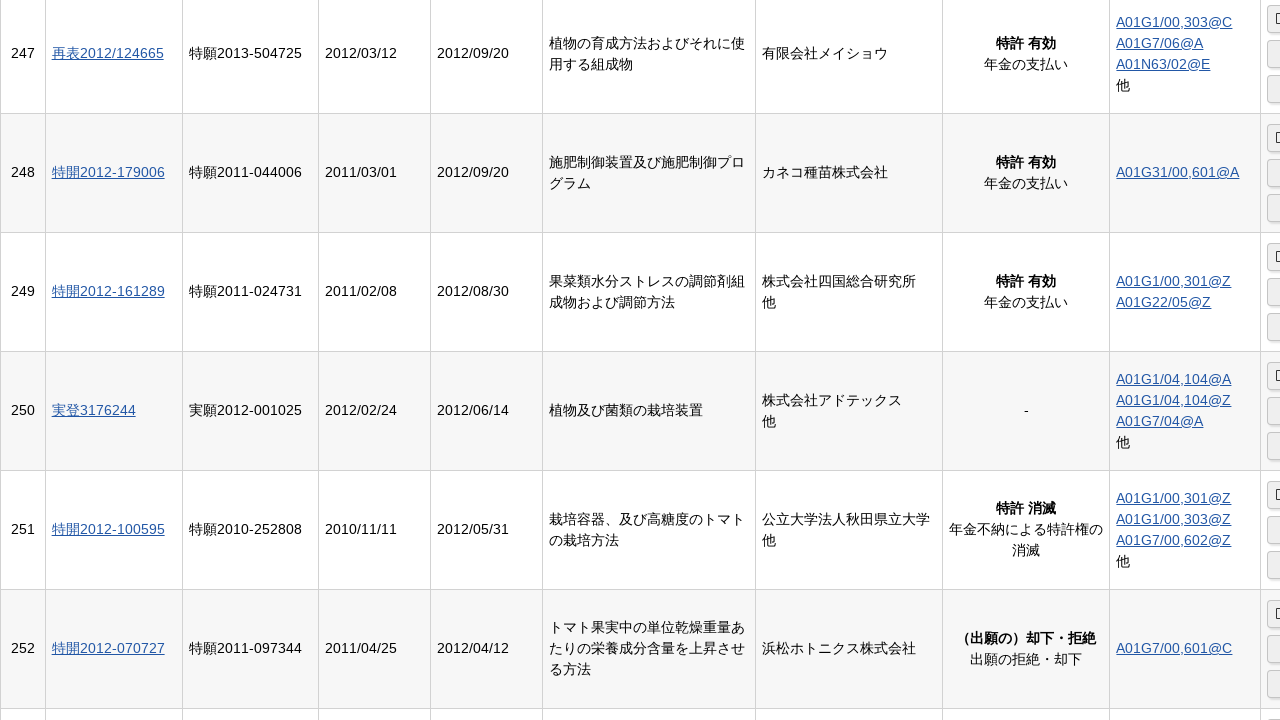

Scrolled down to load additional patent results
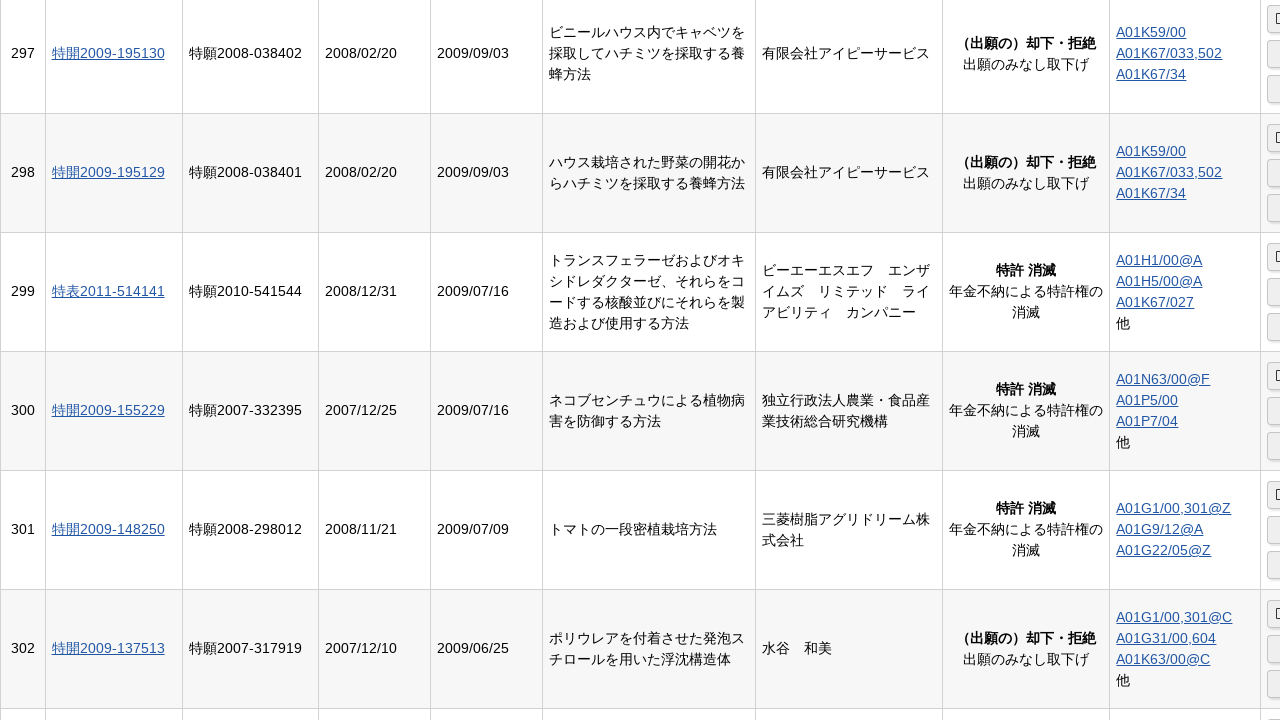

Waited 3 seconds for results to render after scroll
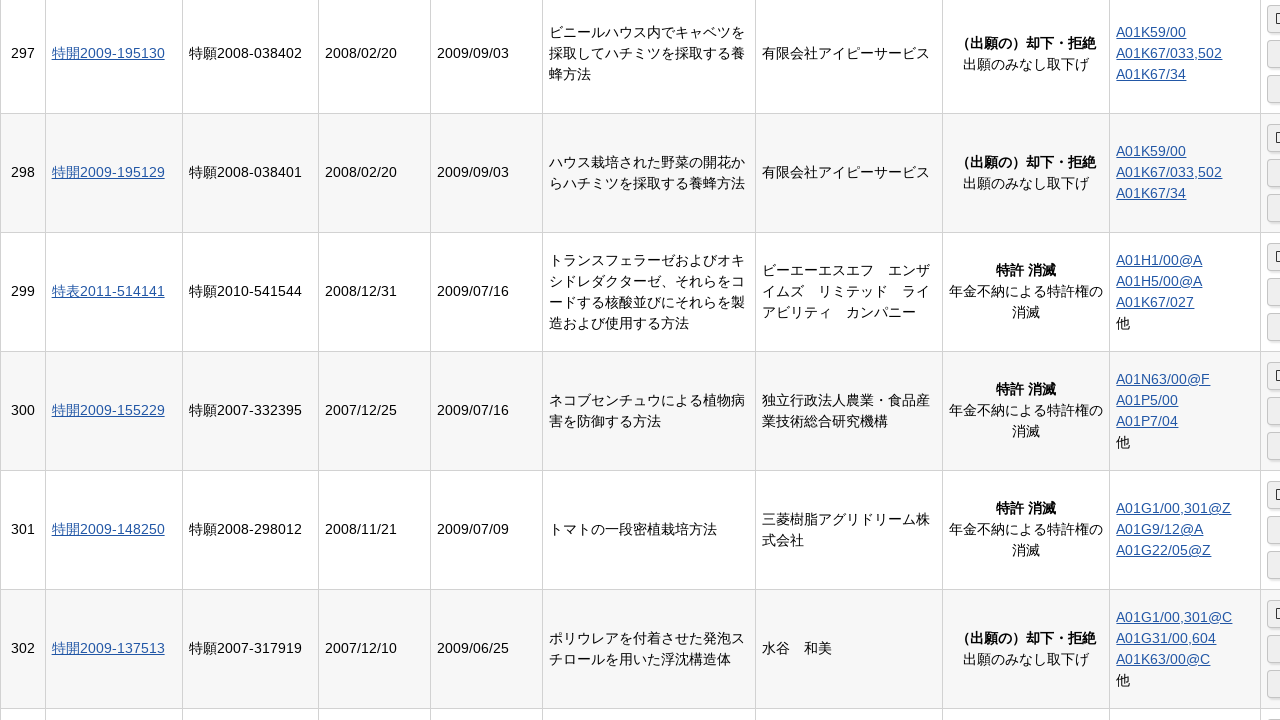

Scrolled down to load additional patent results
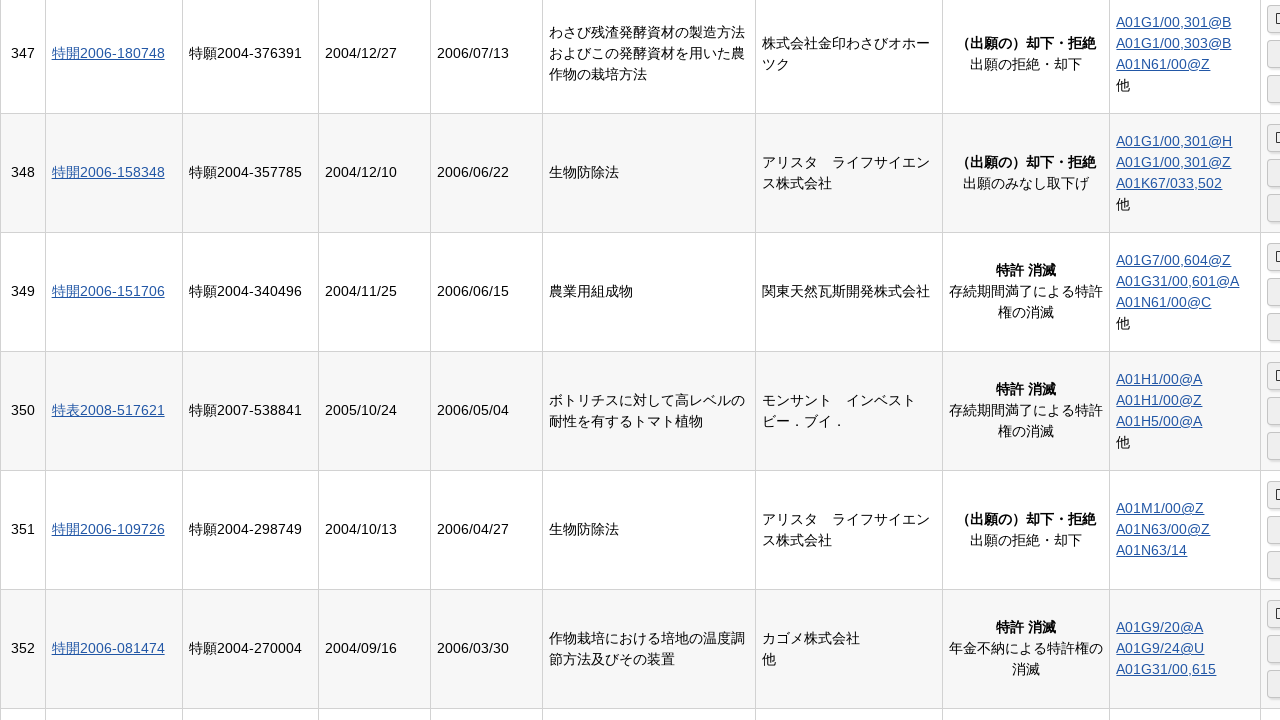

Waited 3 seconds for results to render after scroll
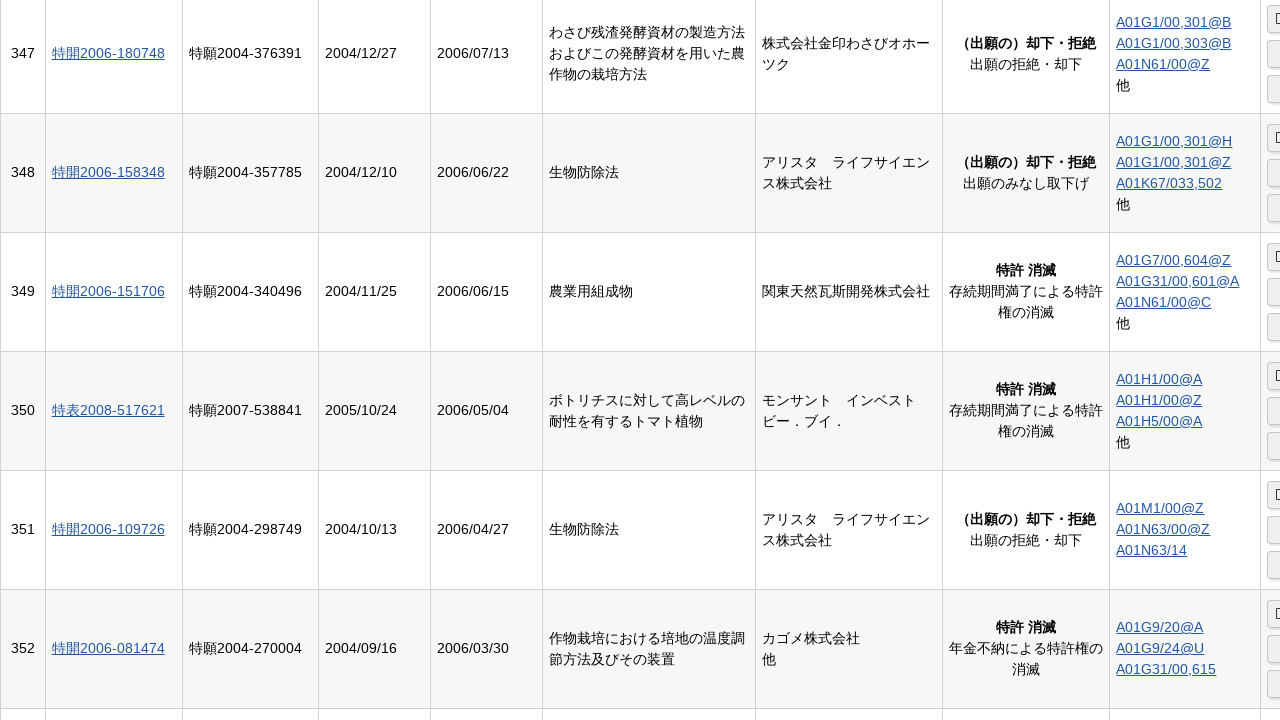

Scrolled down to load additional patent results
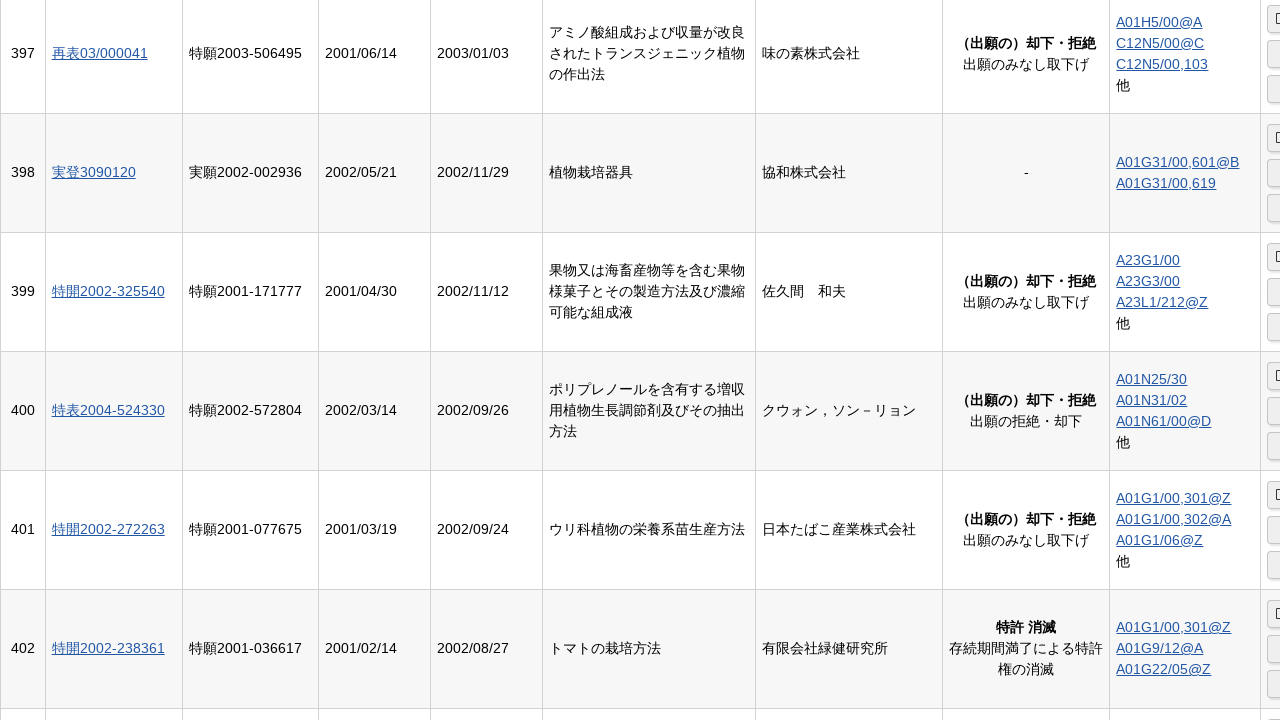

Waited 3 seconds for results to render after scroll
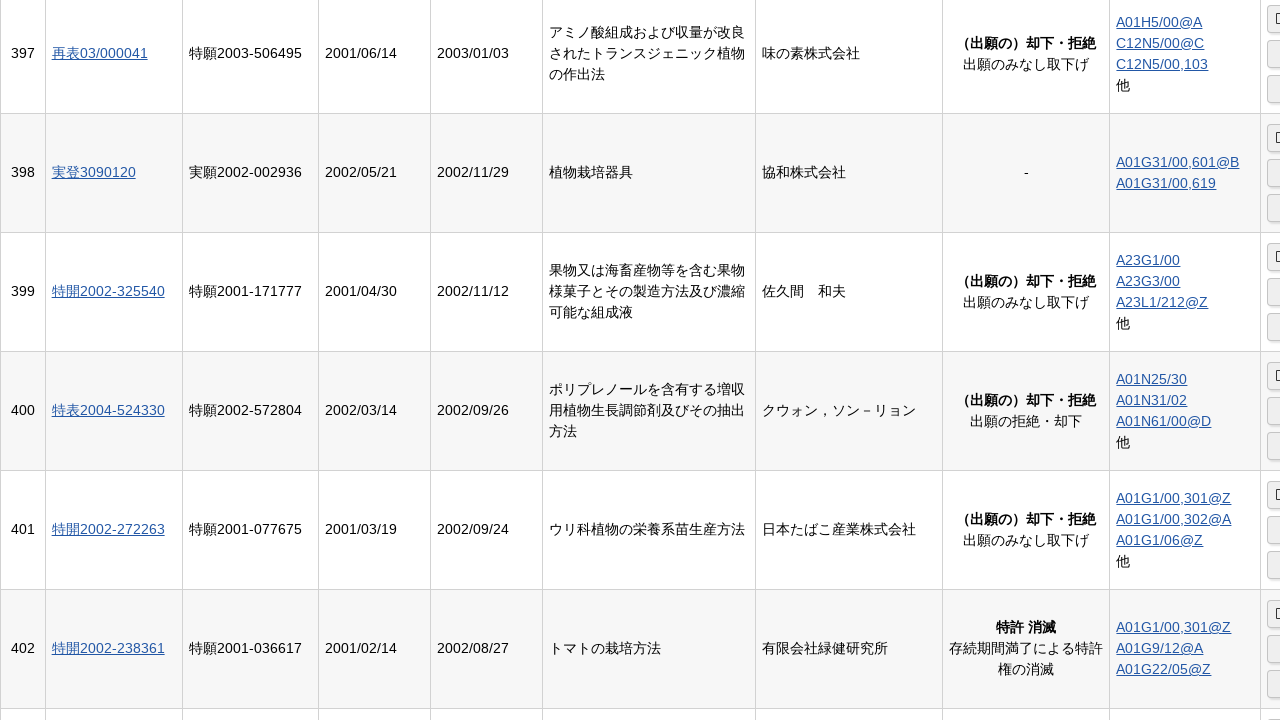

Scrolled down to load additional patent results
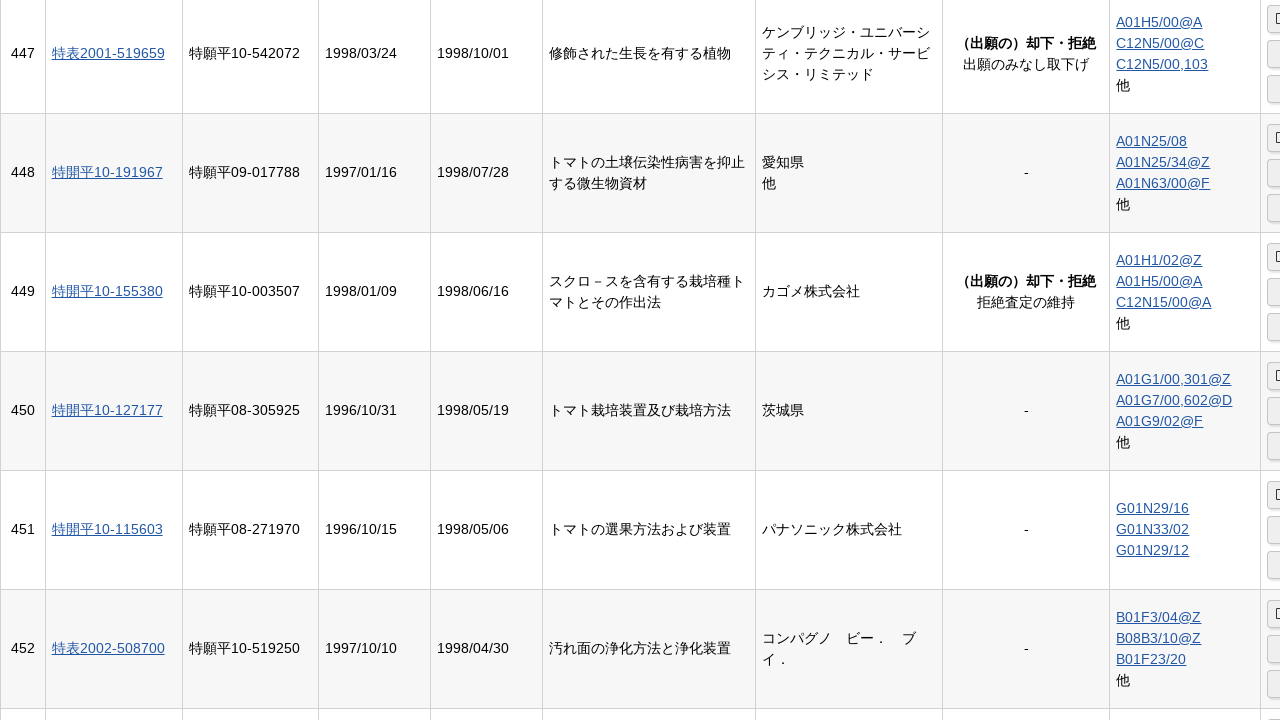

Waited 3 seconds for results to render after scroll
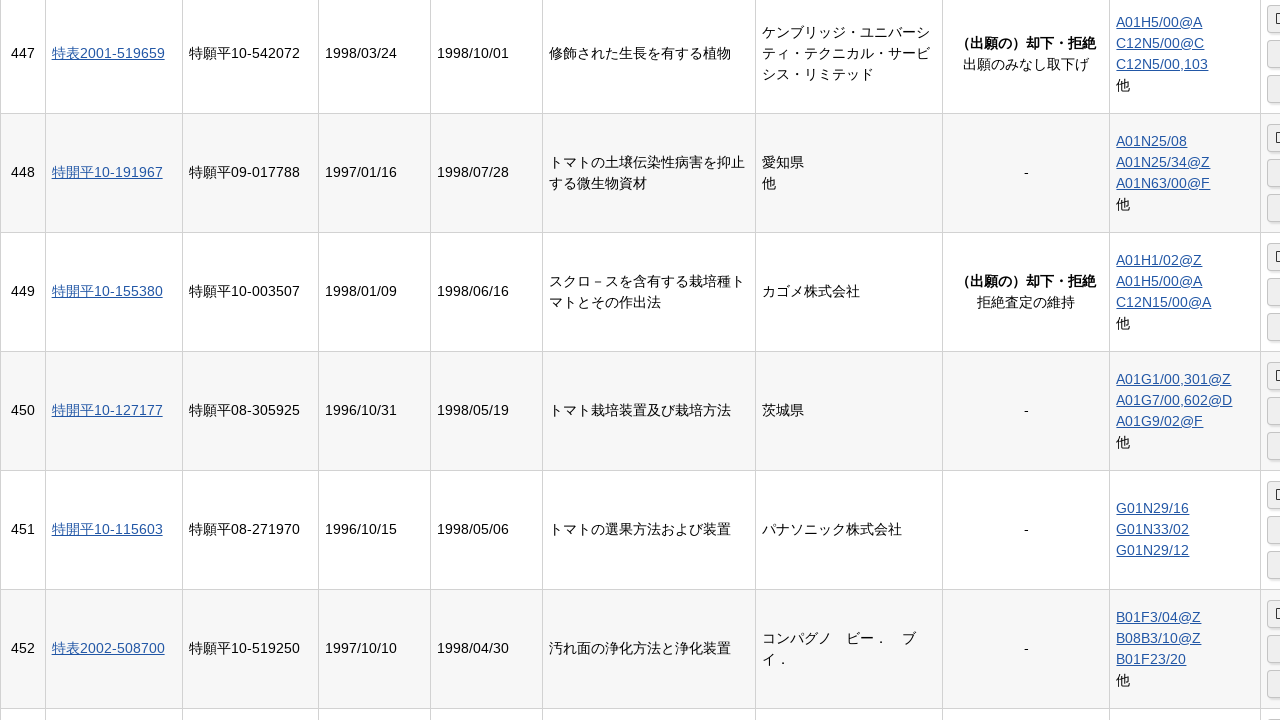

Scrolled down to load additional patent results
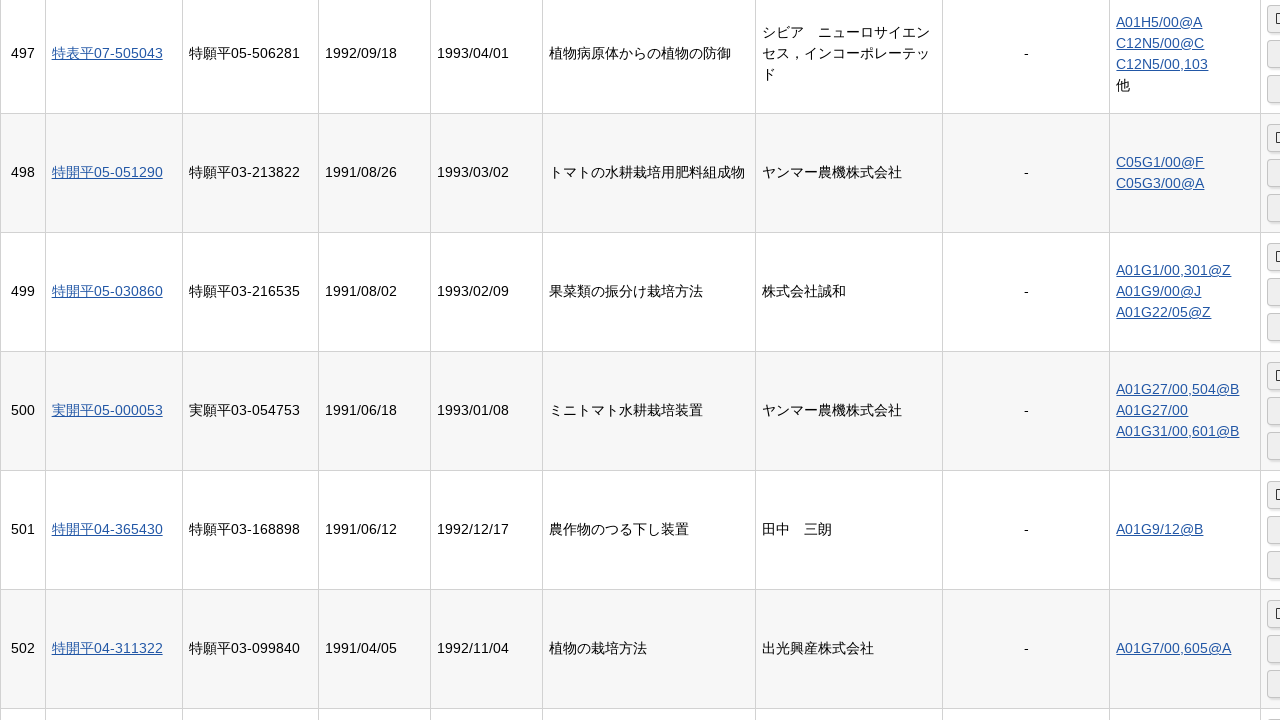

Waited 3 seconds for results to render after scroll
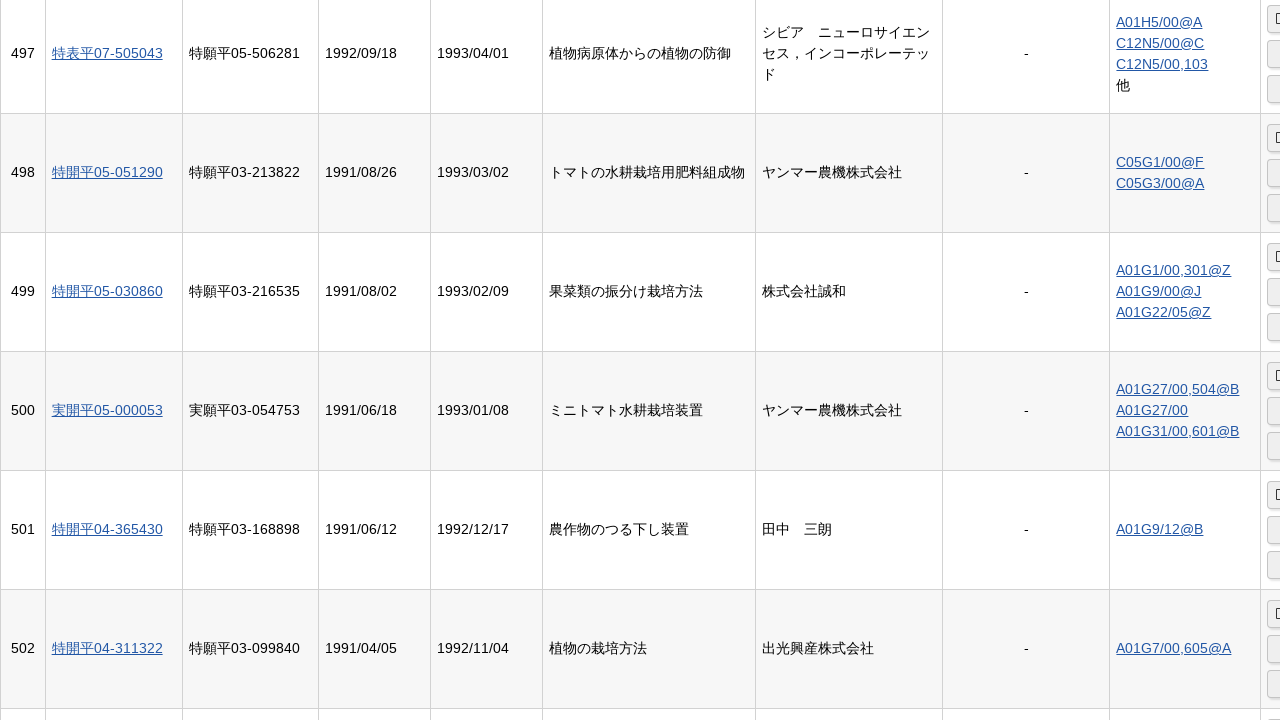

Scrolled down to load additional patent results
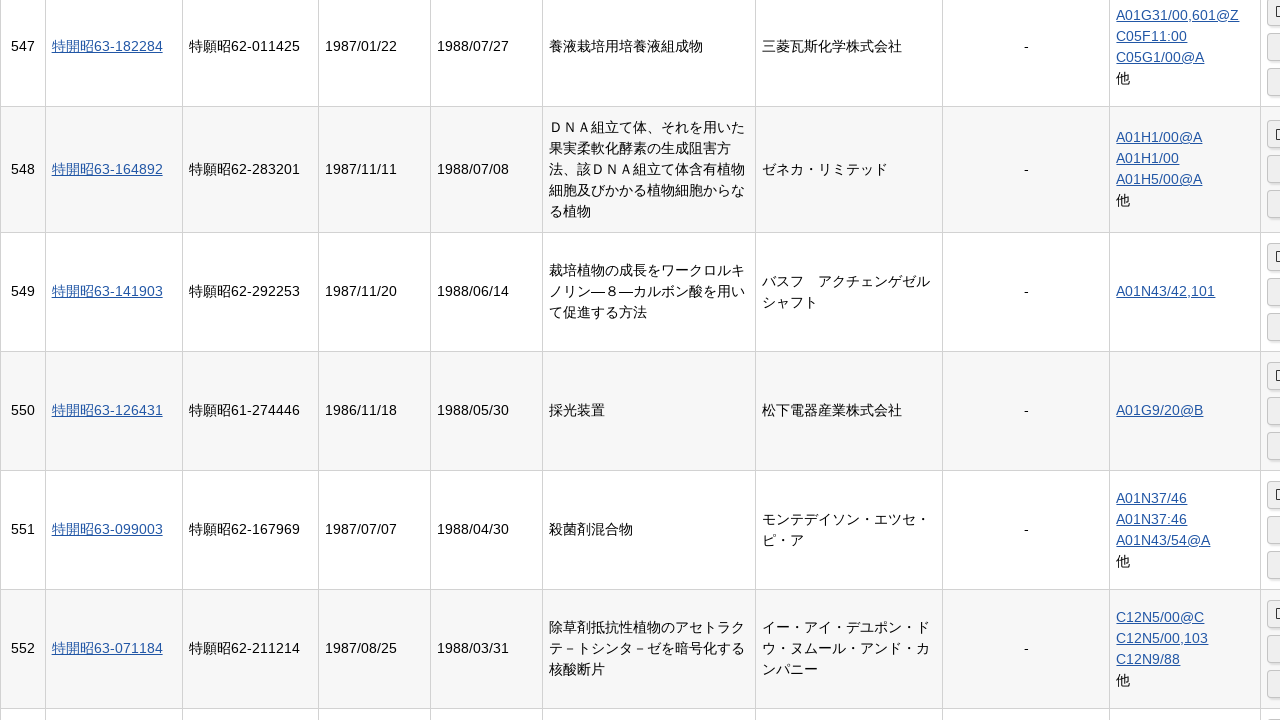

Waited 3 seconds for results to render after scroll
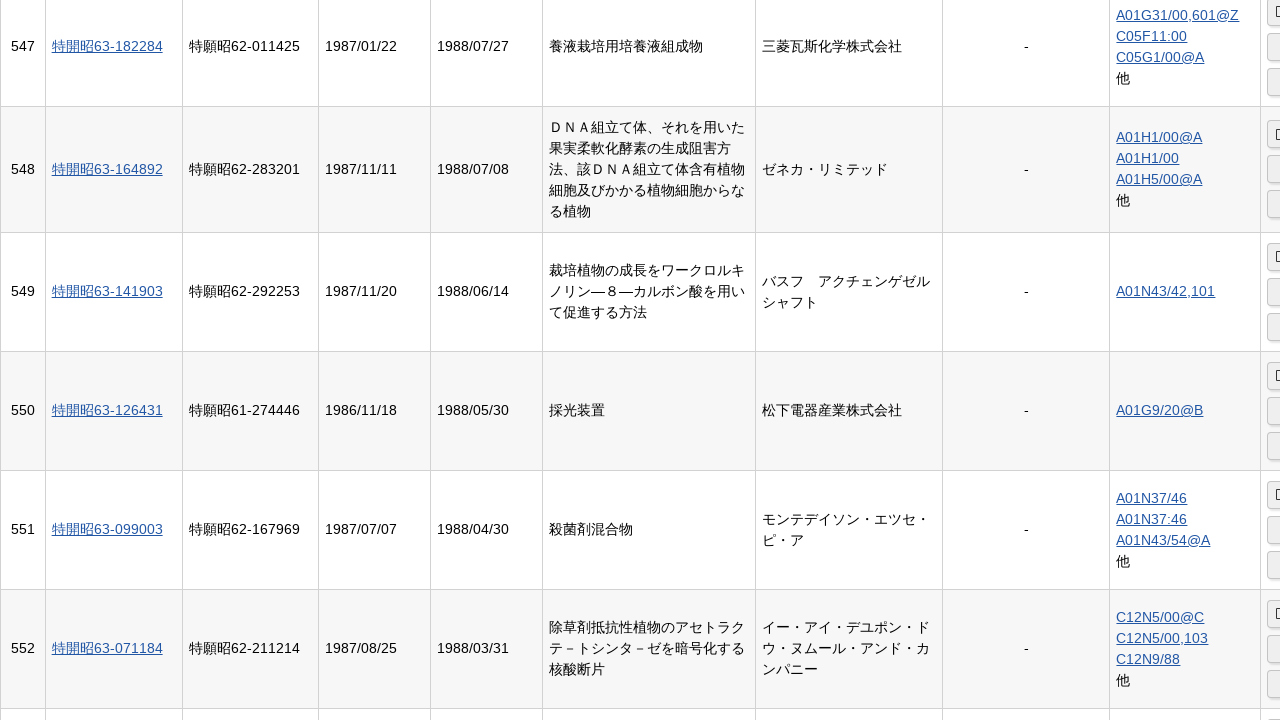

Scrolled down to load additional patent results
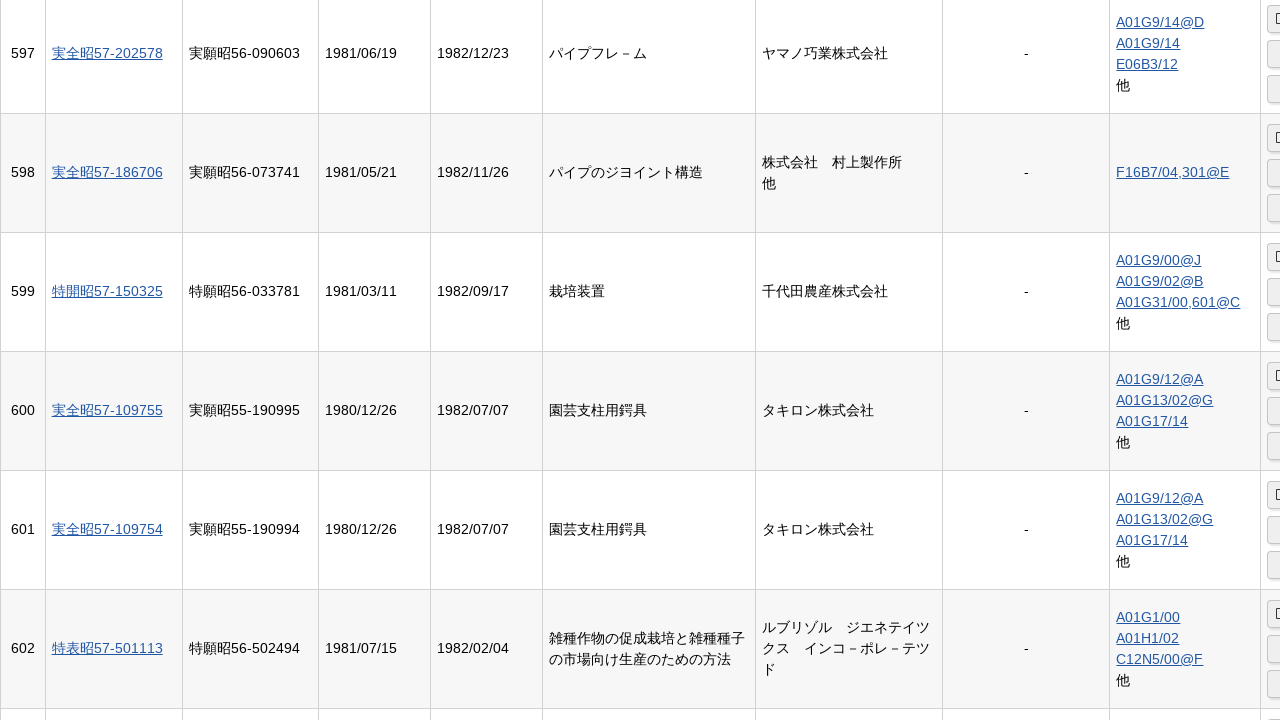

Waited 3 seconds for results to render after scroll
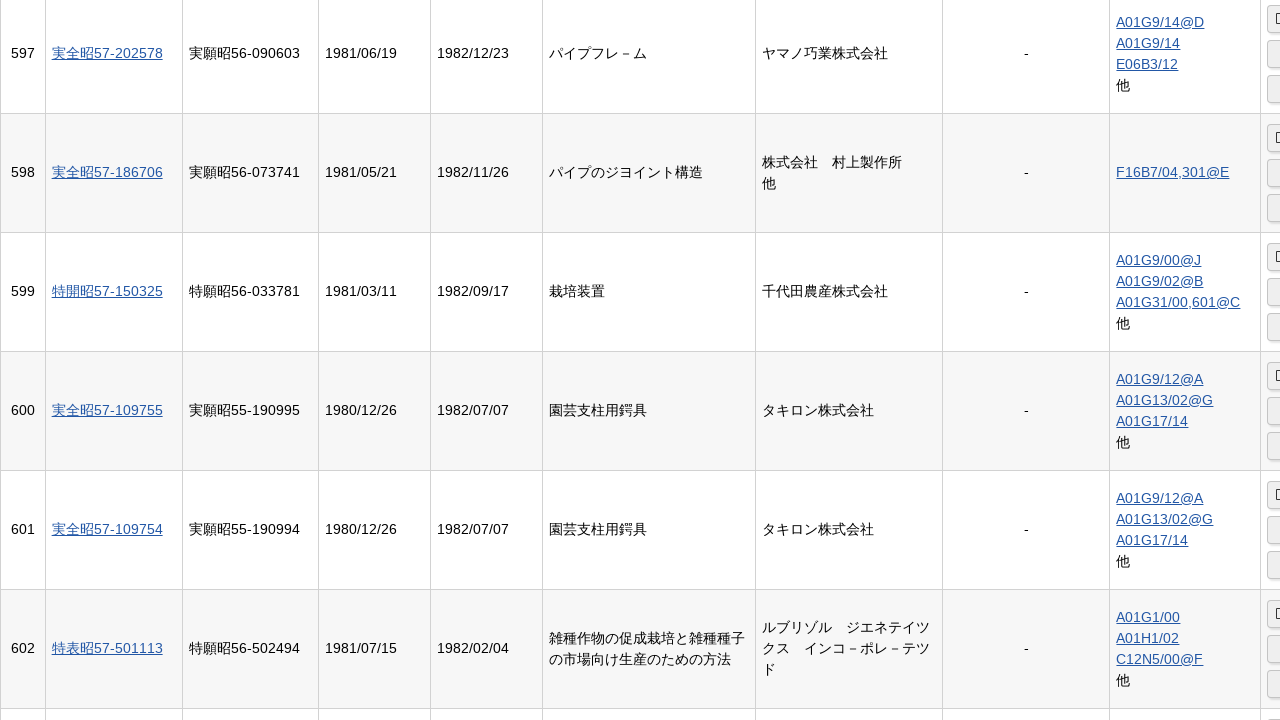

Scrolled down to load additional patent results
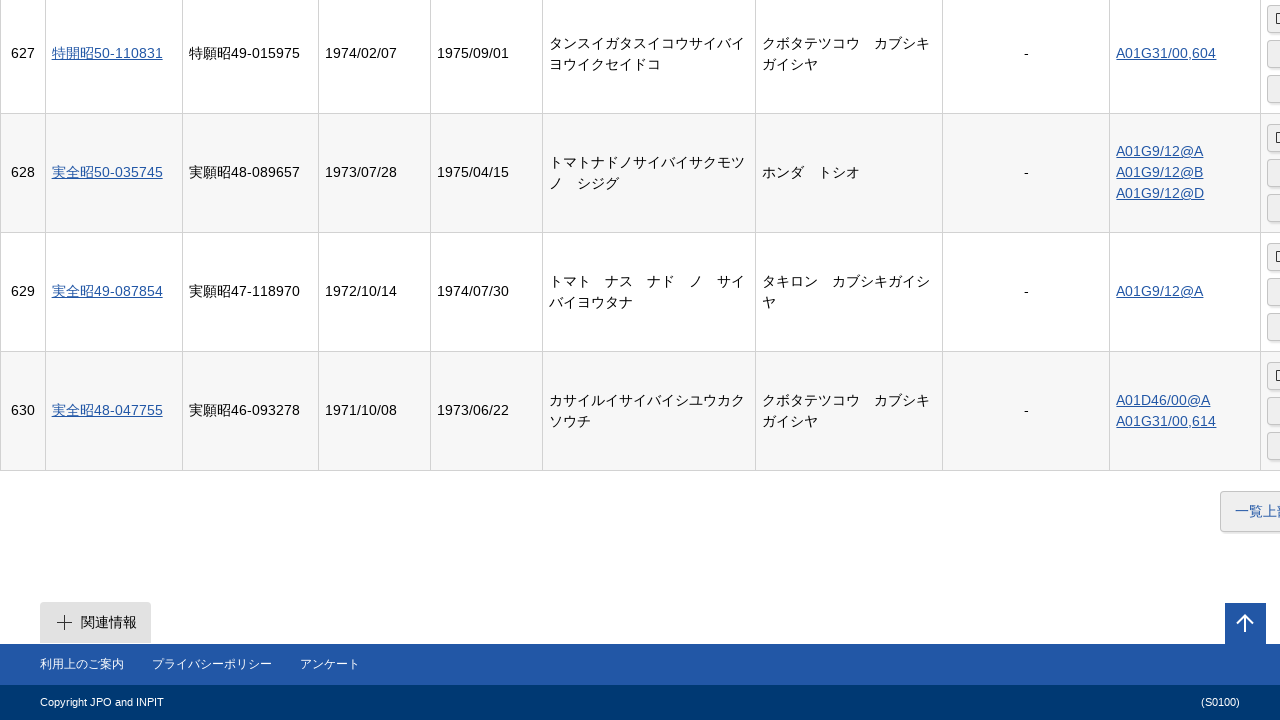

Waited 3 seconds for results to render after scroll
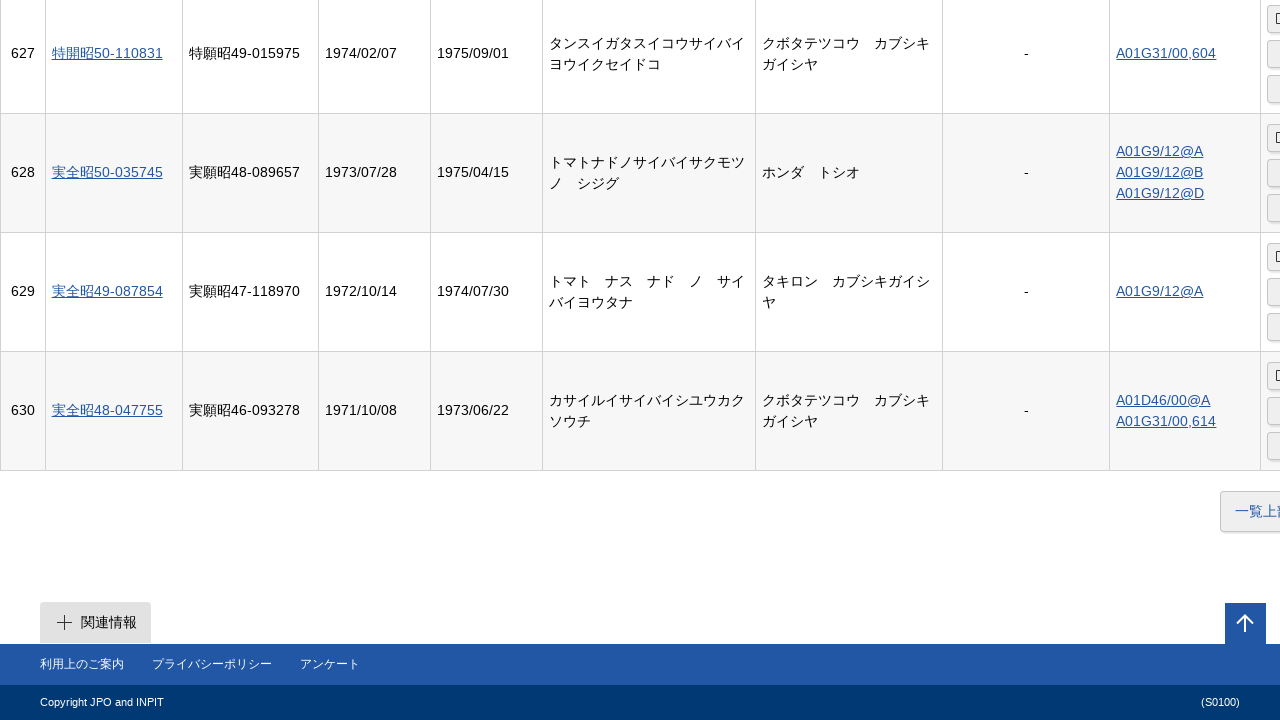

Clicked on first patent result in the search results at (108, 361) on tbody tr >> nth=0 >> #patentUtltyIntnlSimpleBibLst_tableView_docNum a
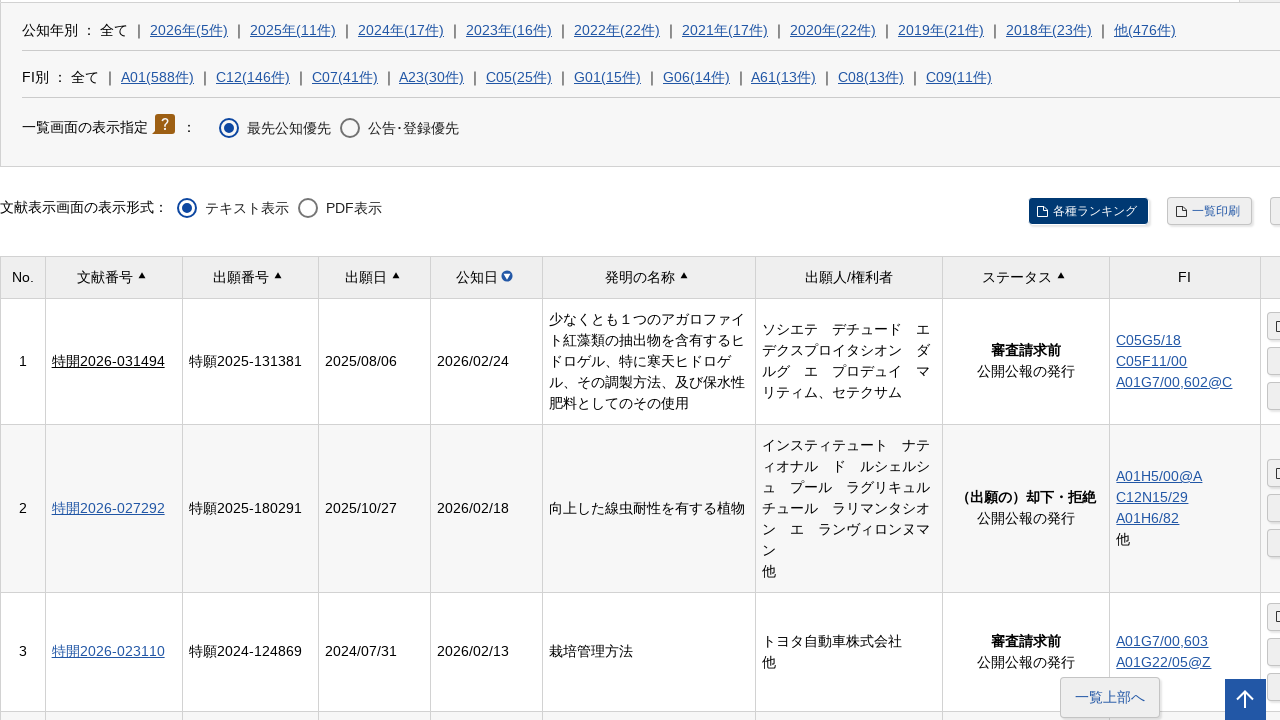

Waited 2 seconds for new patent detail page to open
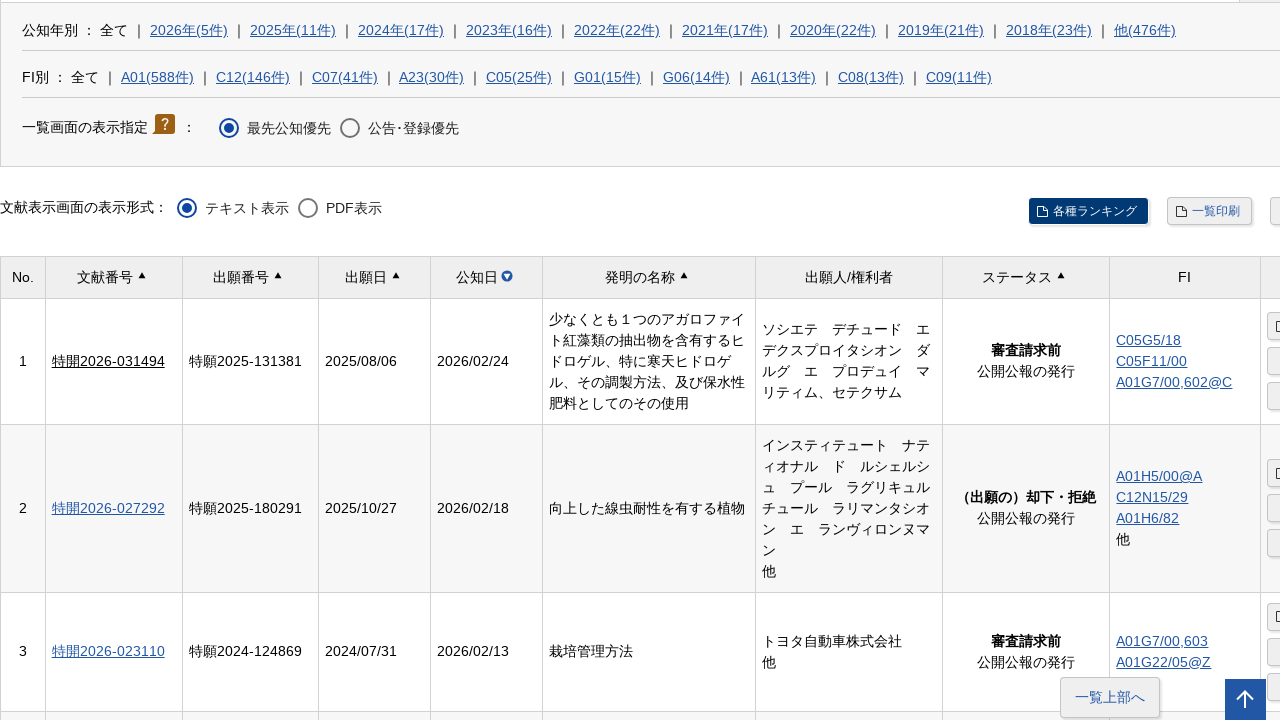

Switched to new patent detail page tab
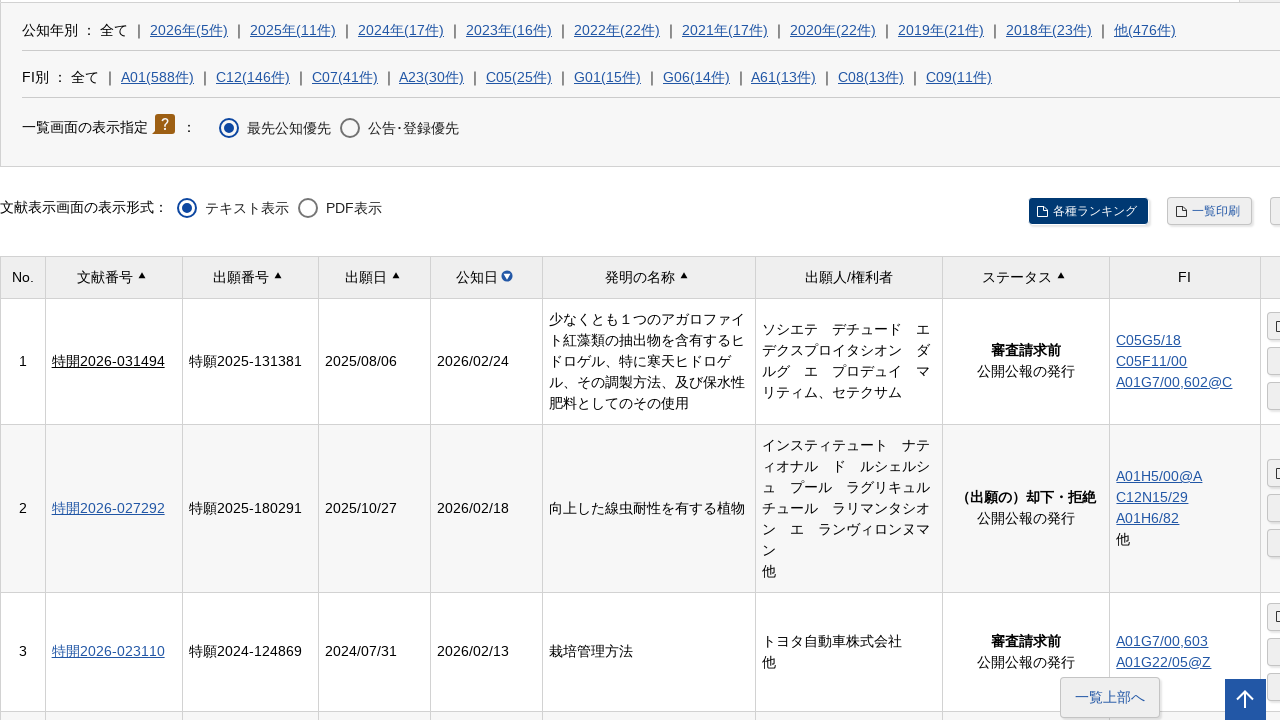

Patent detail page loaded - heading element appeared
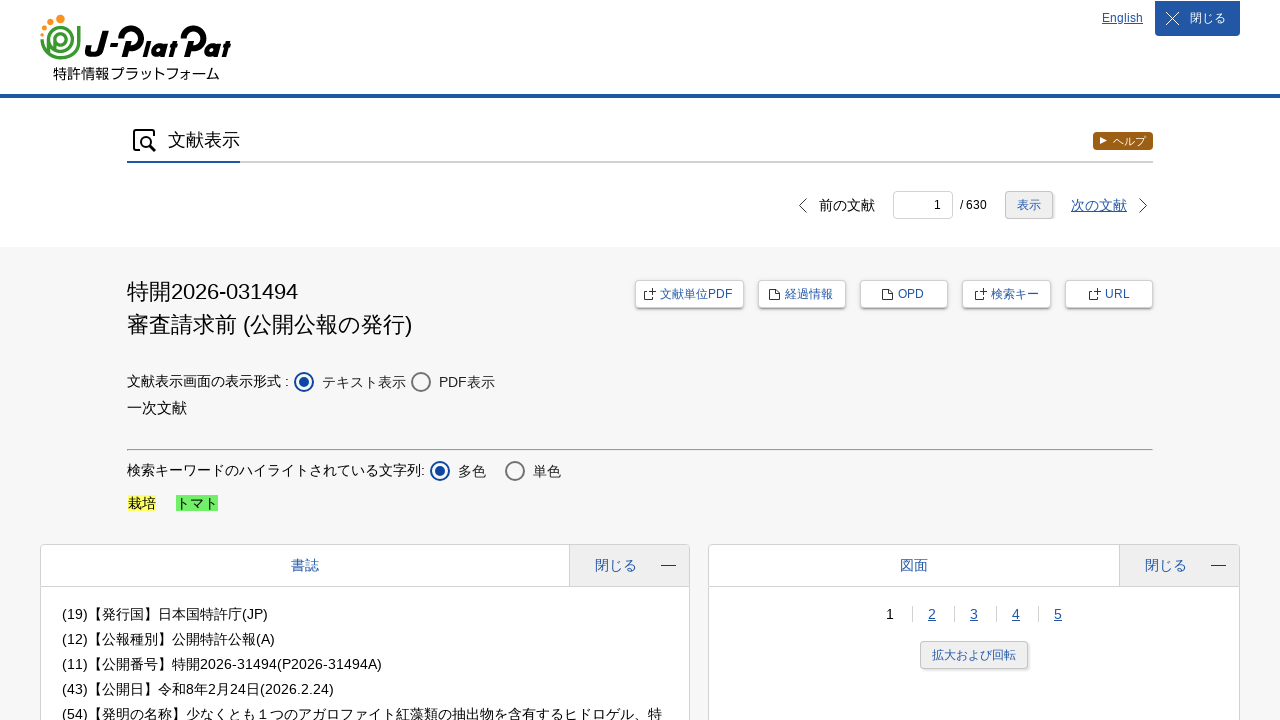

Clicked PDF view radio button to switch to PDF view at (450, 382) on #rdoTxtPdfView_1
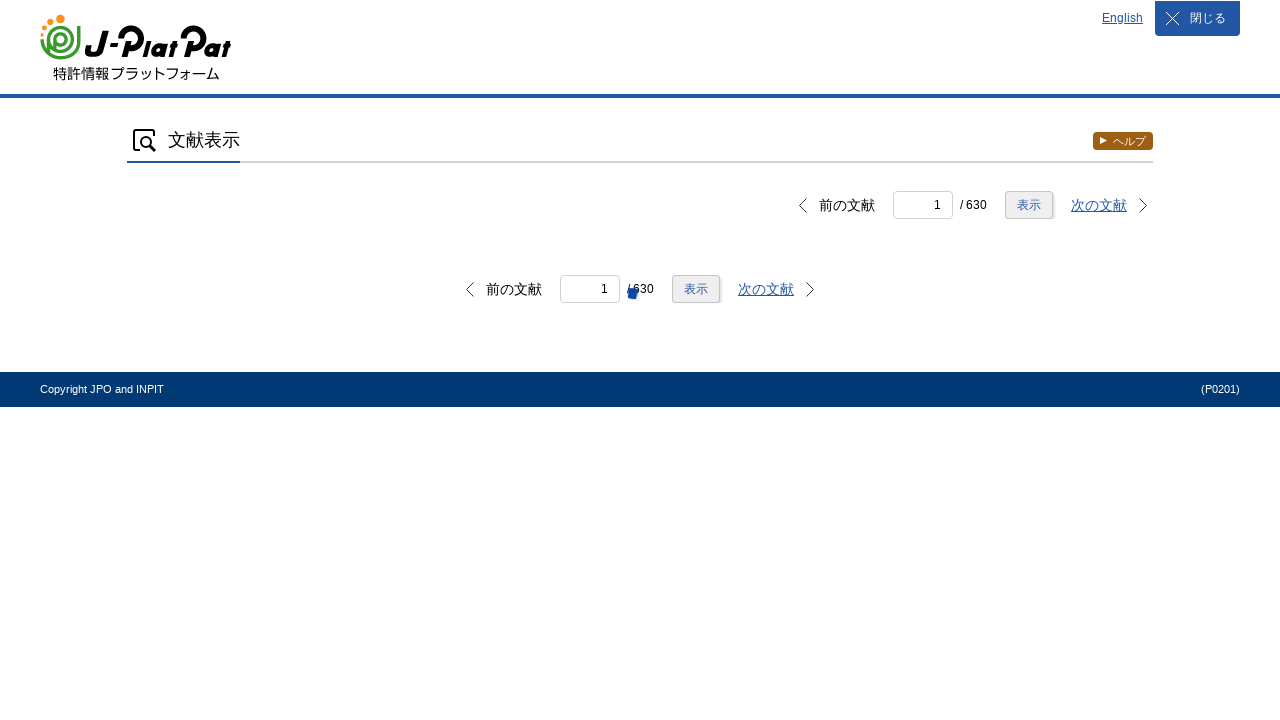

PDF viewer loaded - page count indicator appeared
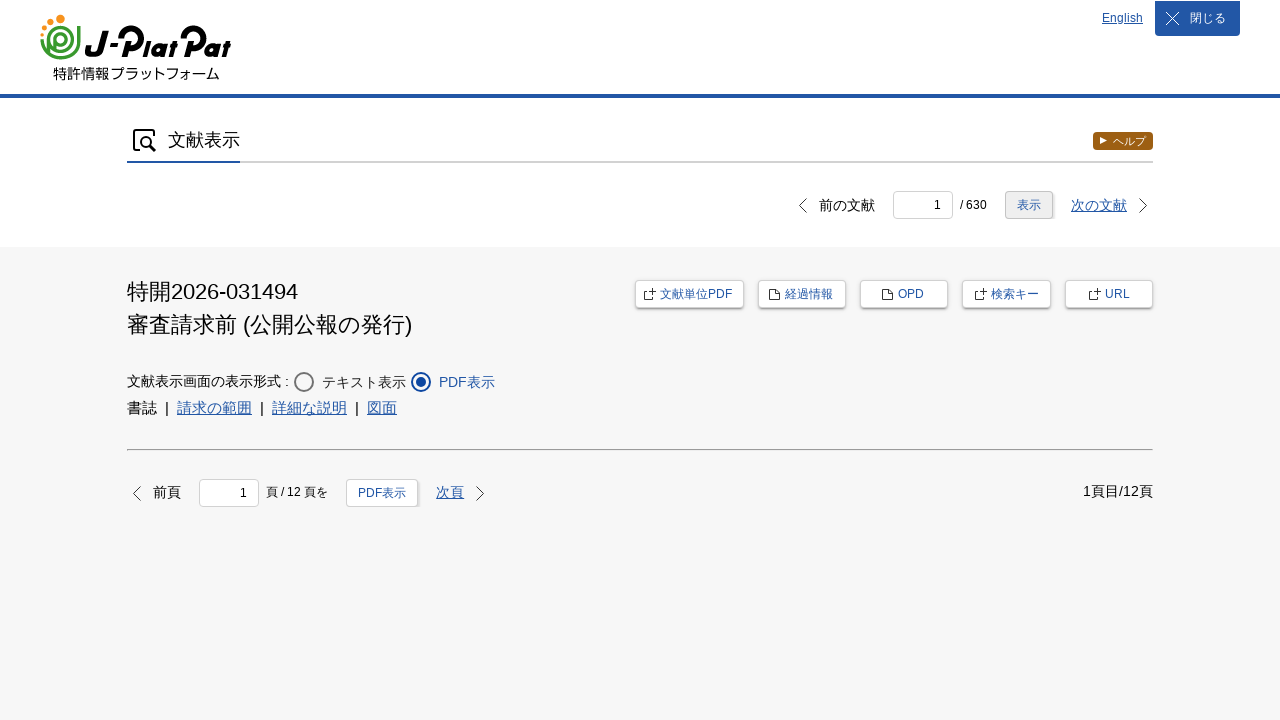

PDF object element is now visible and rendered
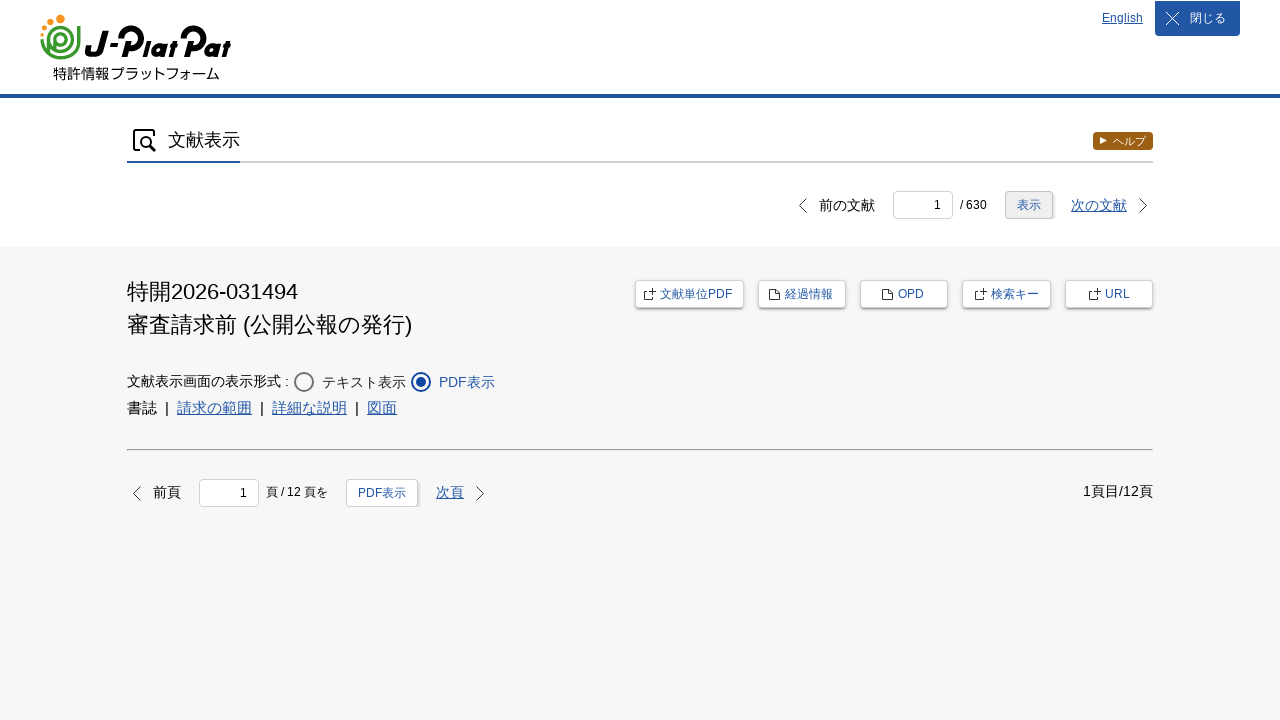

Closed the patent detail page tab
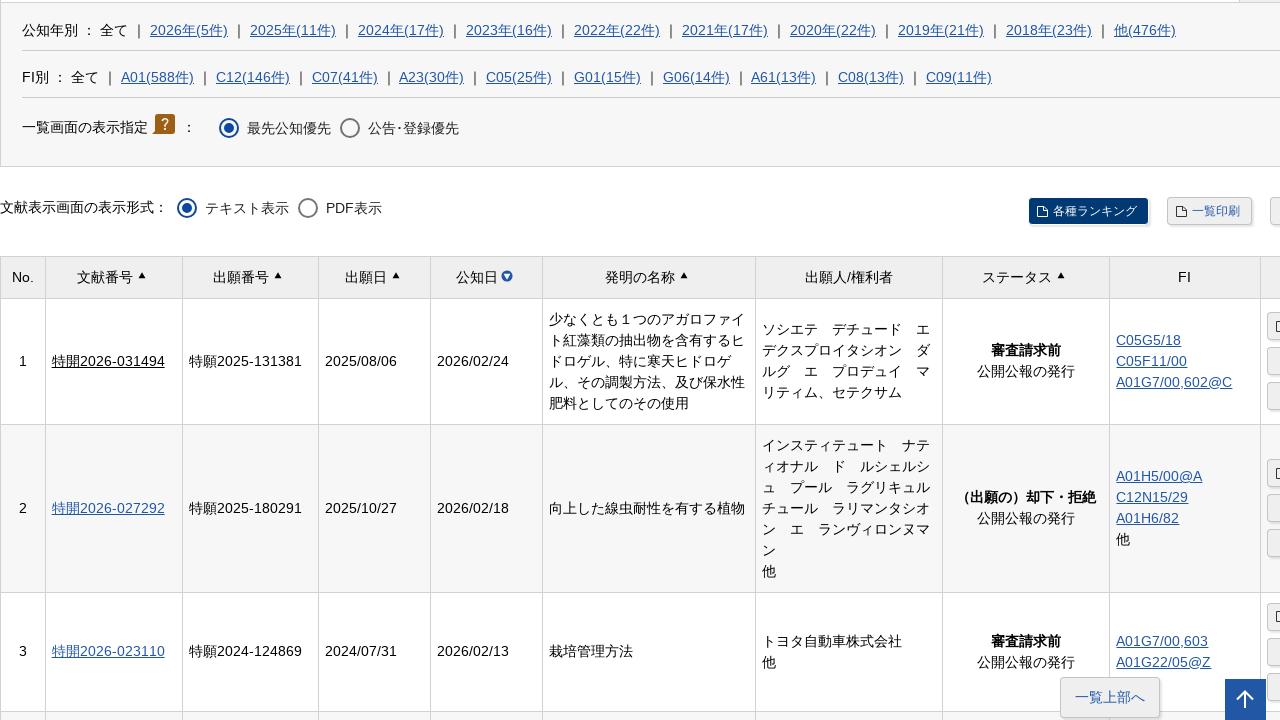

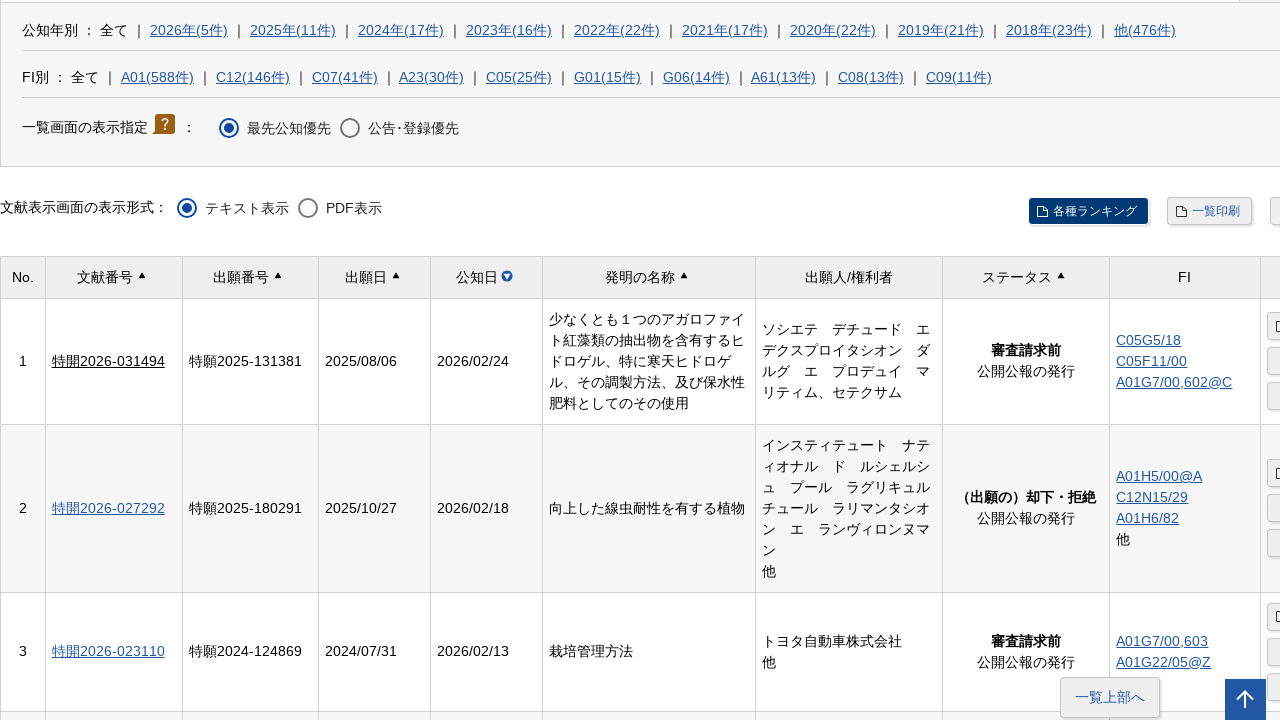